Tests a hotel/accommodation reservation form by selecting dates, number of nights, headcount, meal options, entering guest name, and navigating through the reservation flow including confirmation and return pages.

Starting URL: http://example.selenium.jp/reserveApp_Renewal/

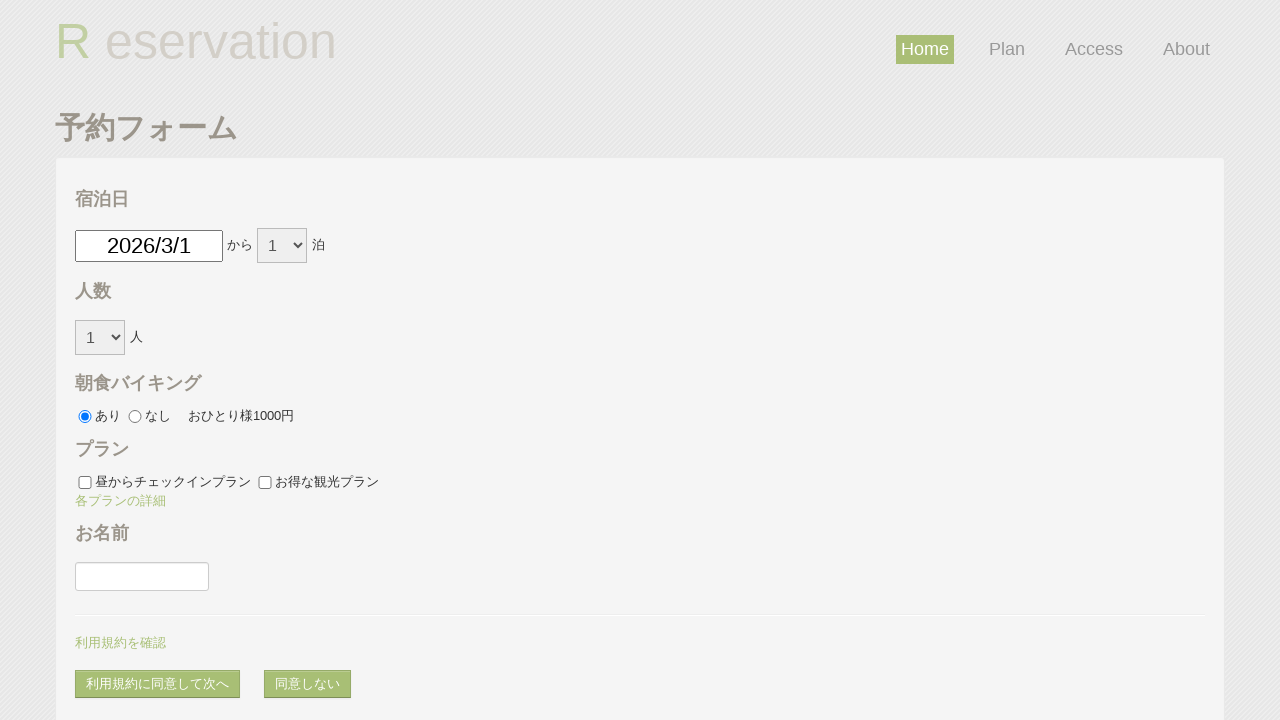

Set viewport size to 1463x1039
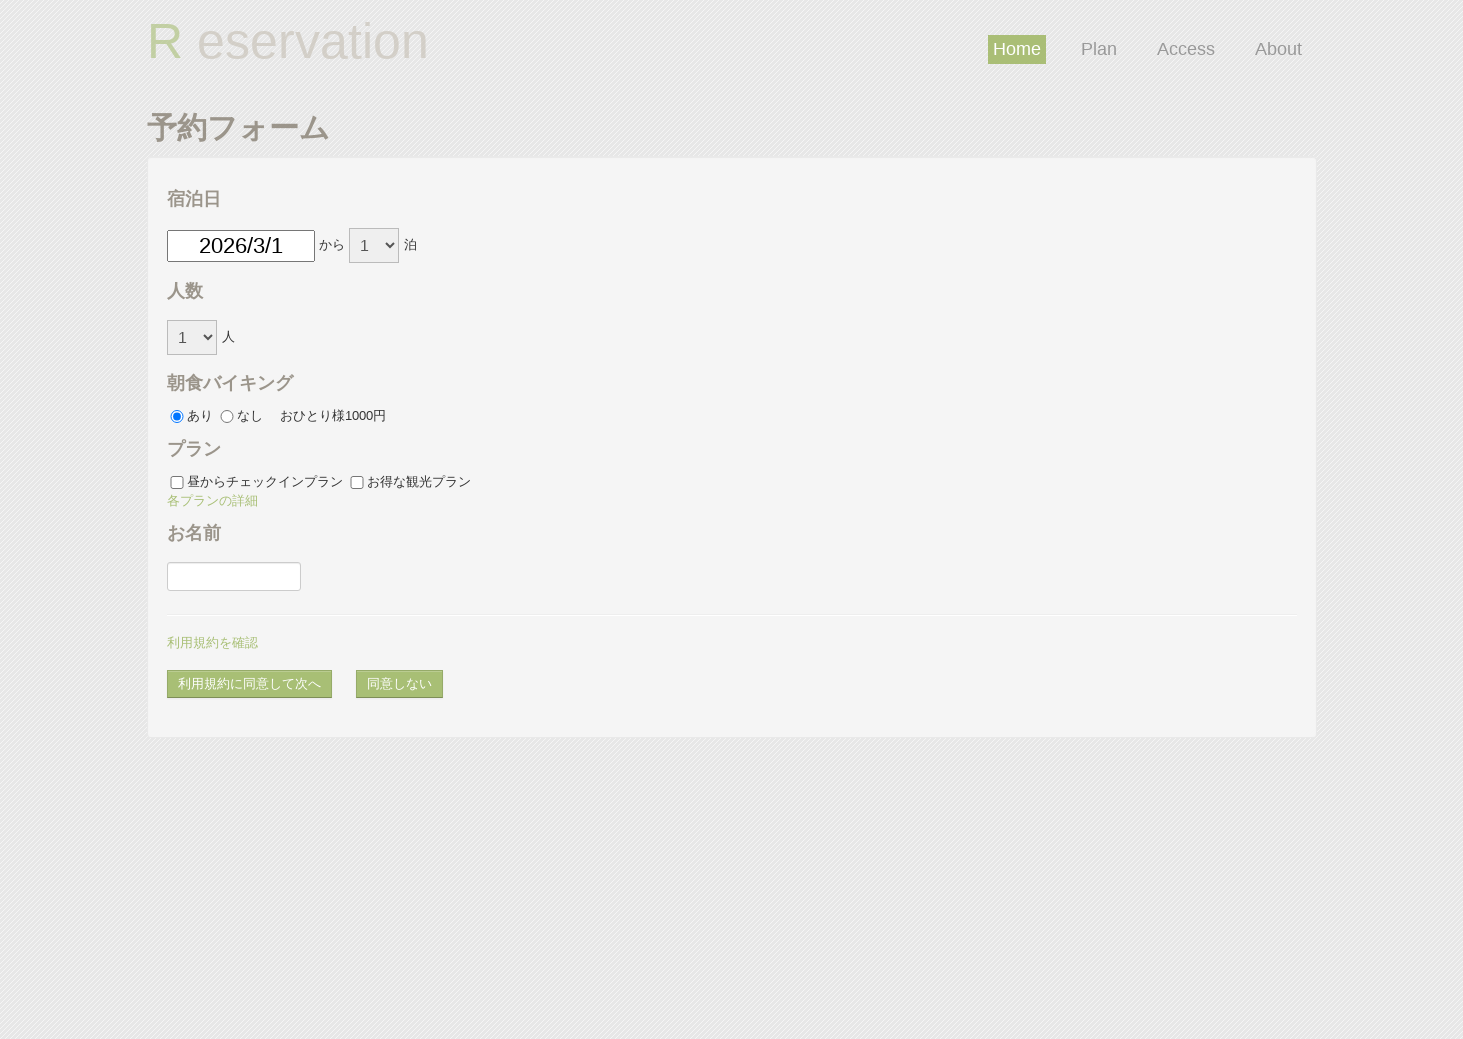

Clicked date picker to open calendar at (240, 246) on #datePick
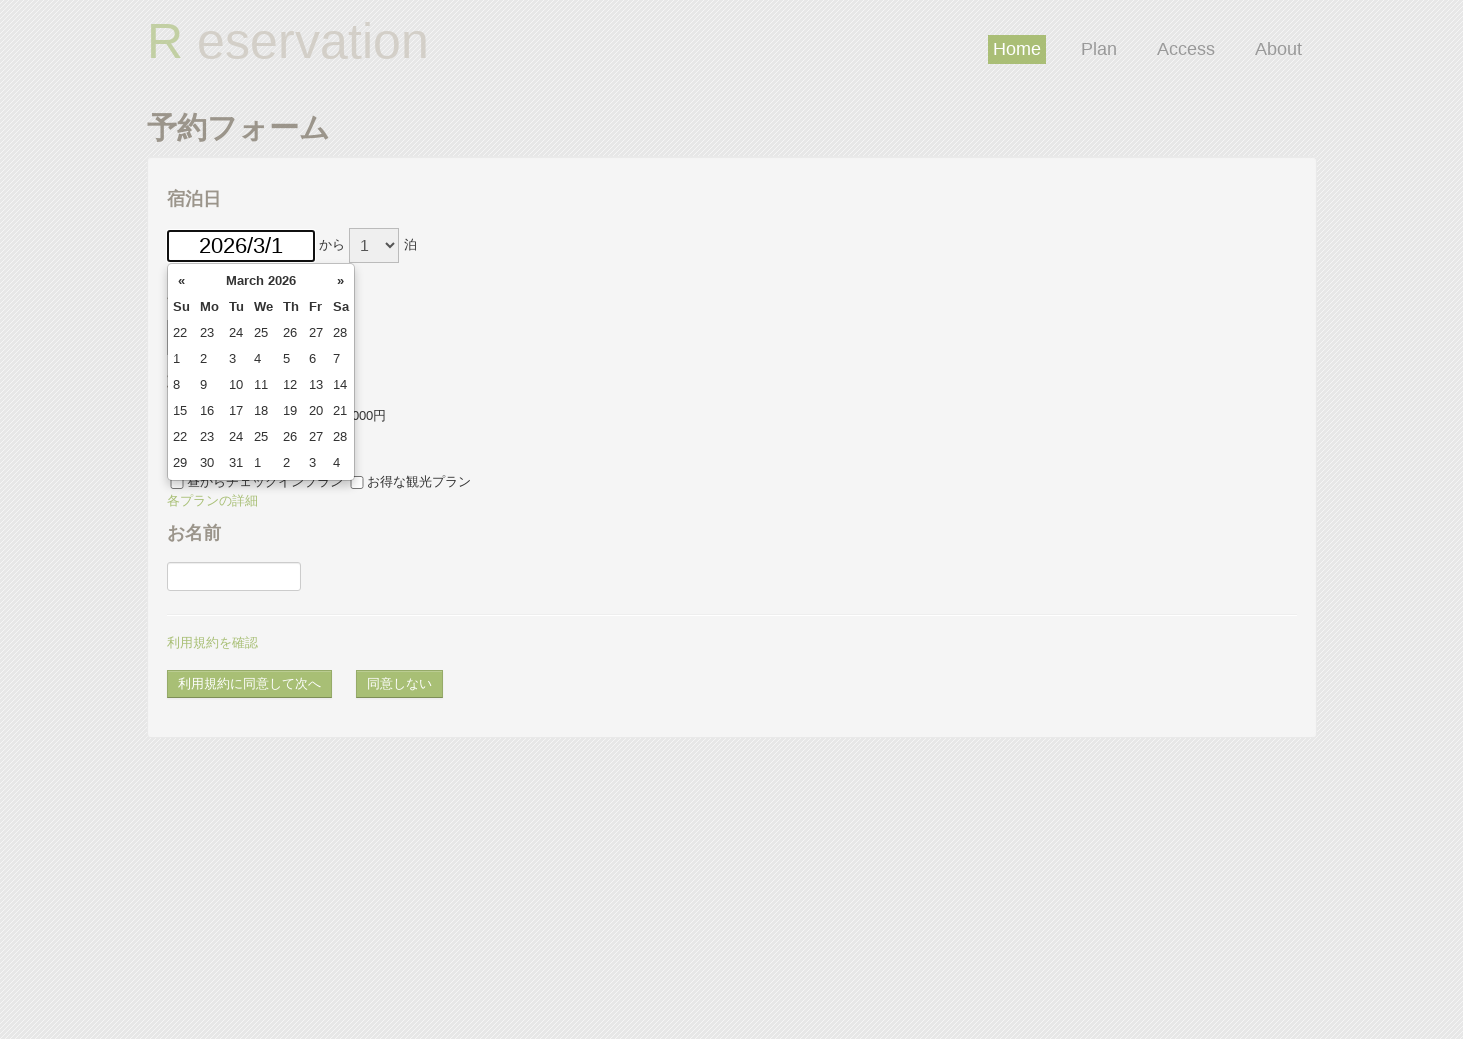

Selected a date from the calendar at (209, 358) on tr:nth-child(2) > .day:nth-child(2)
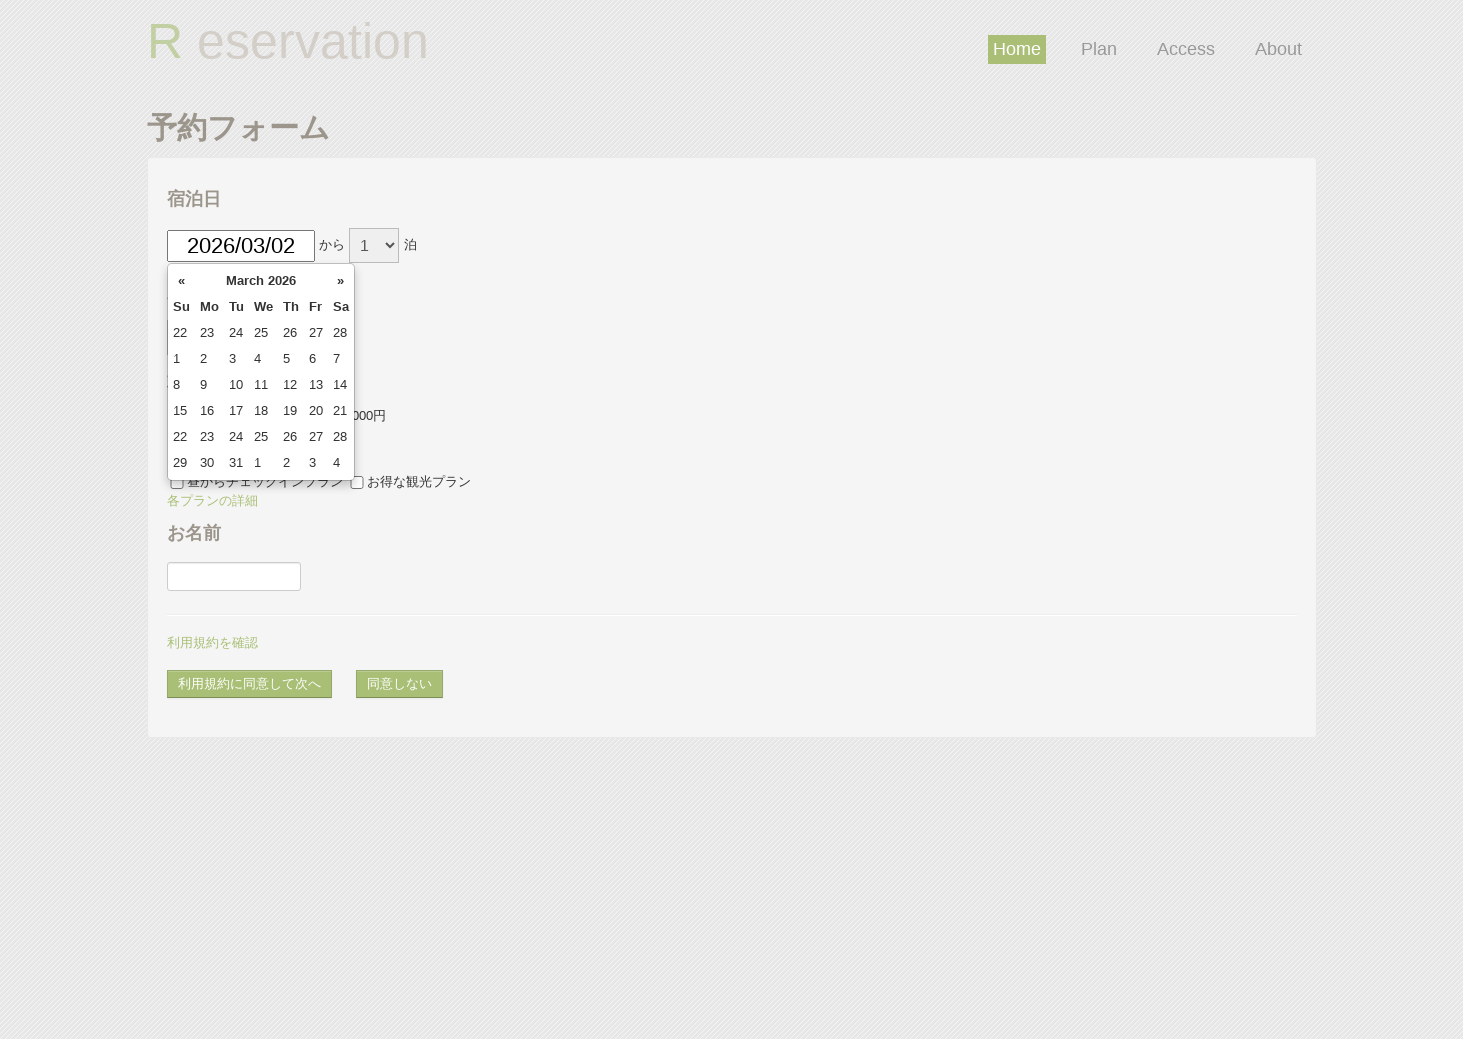

Clicked reservation term dropdown at (374, 246) on #reserve_term
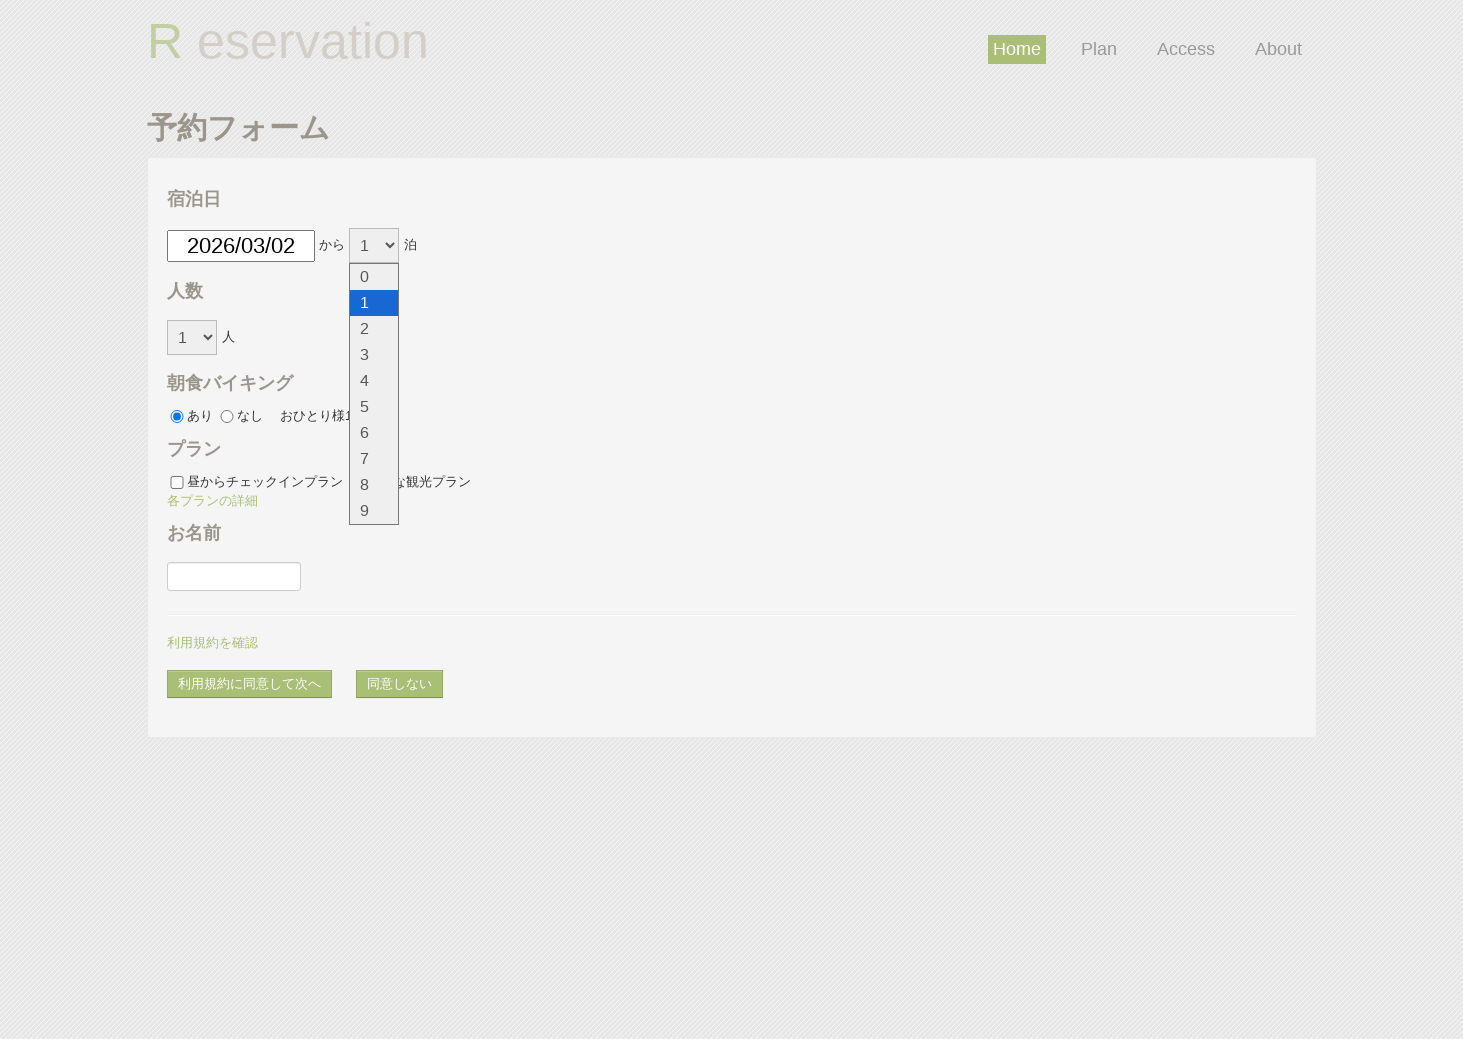

Selected 3 nights for reservation term on #reserve_term
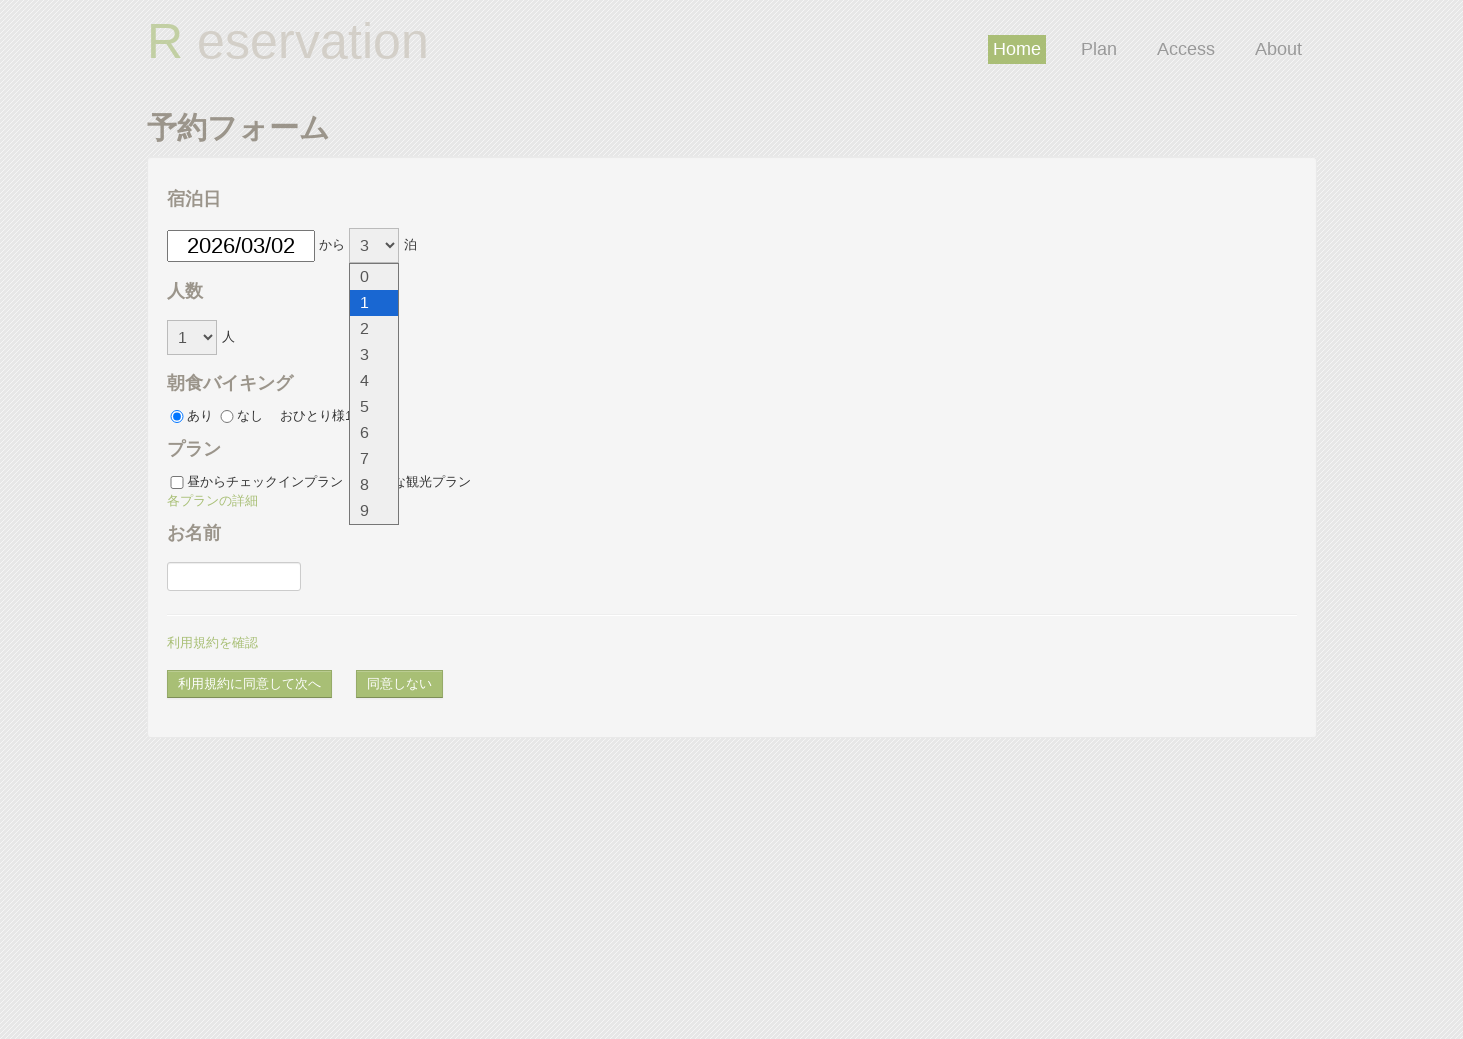

Clicked headcount dropdown at (192, 338) on #headcount
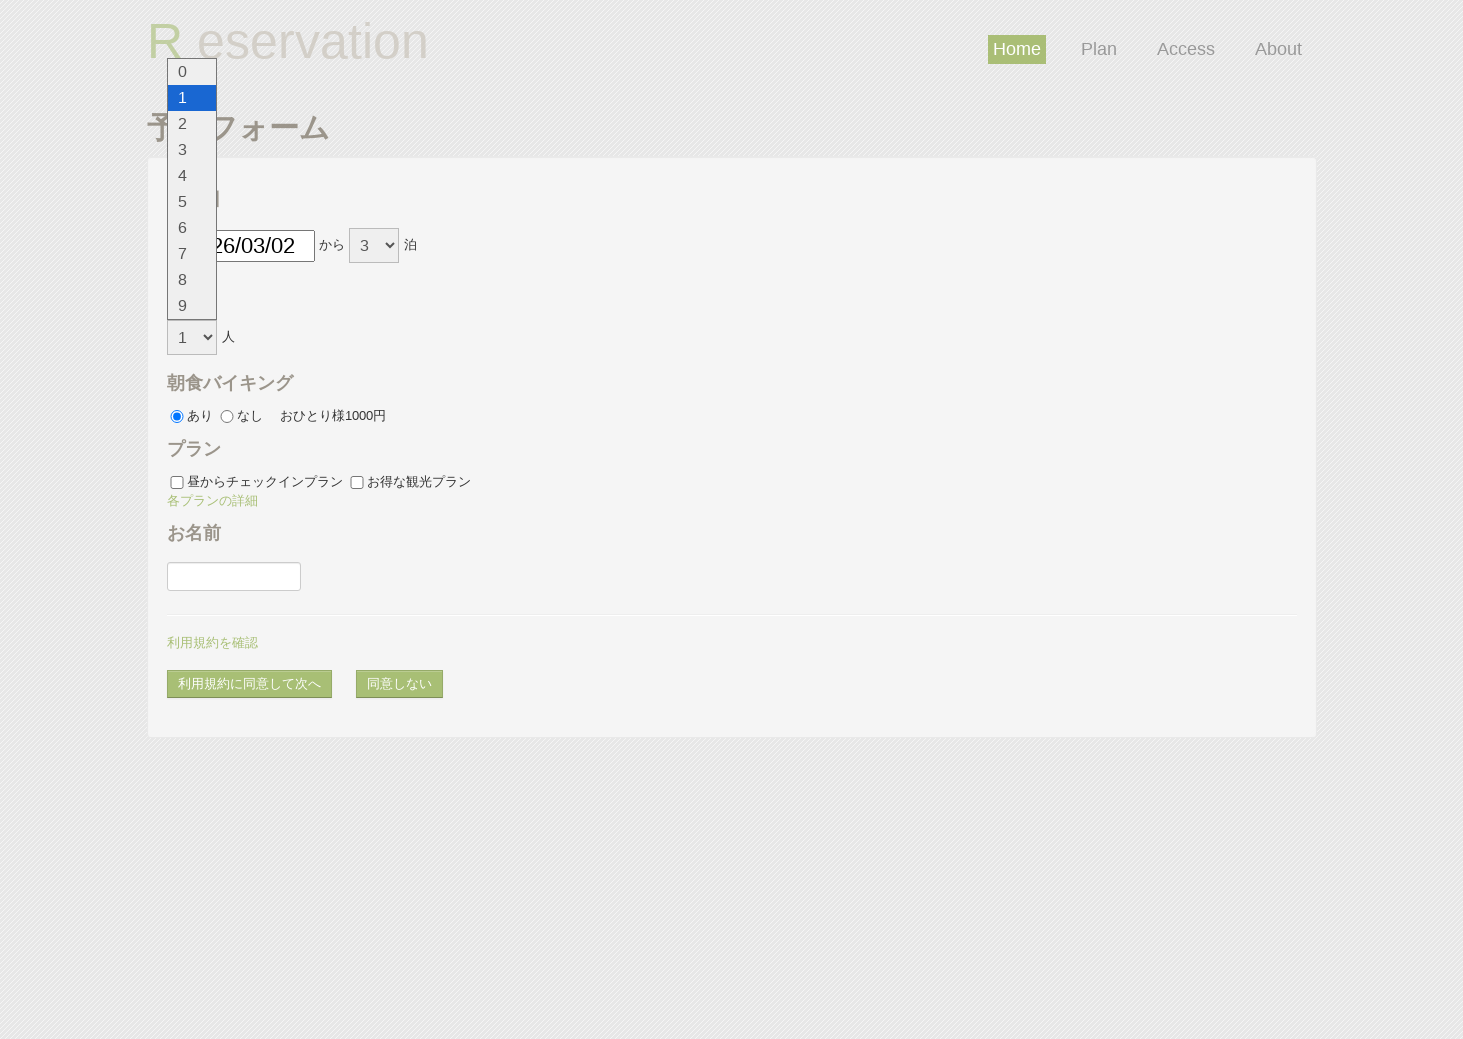

Selected 5 people for headcount on #headcount
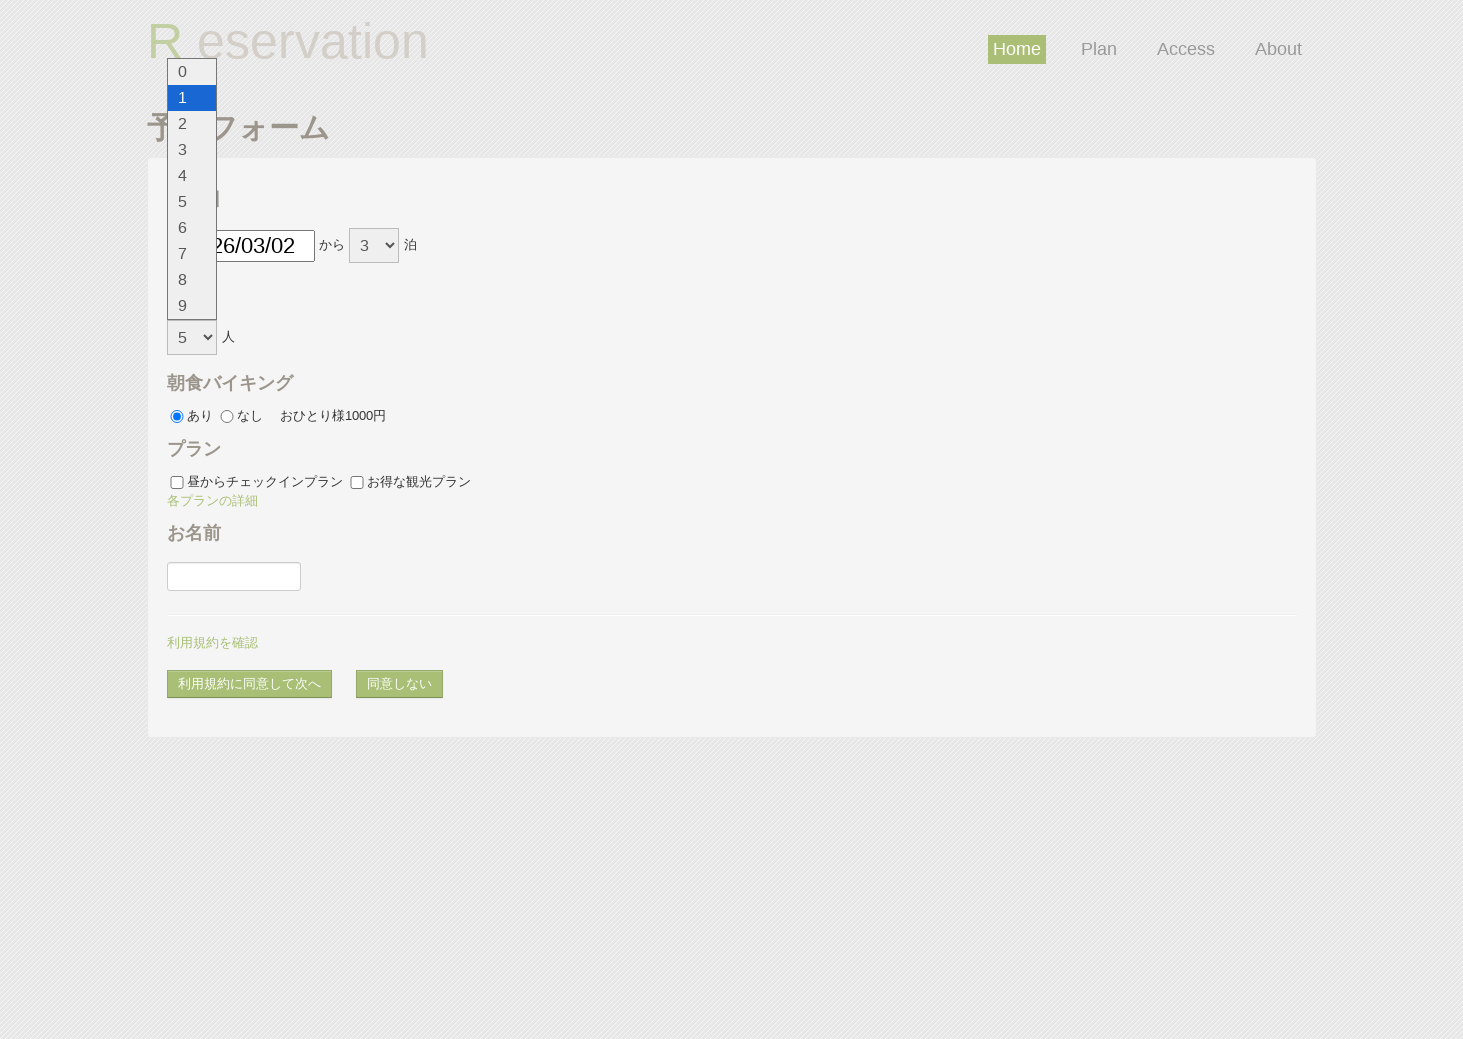

Selected breakfast option as off at (226, 417) on #breakfast_off
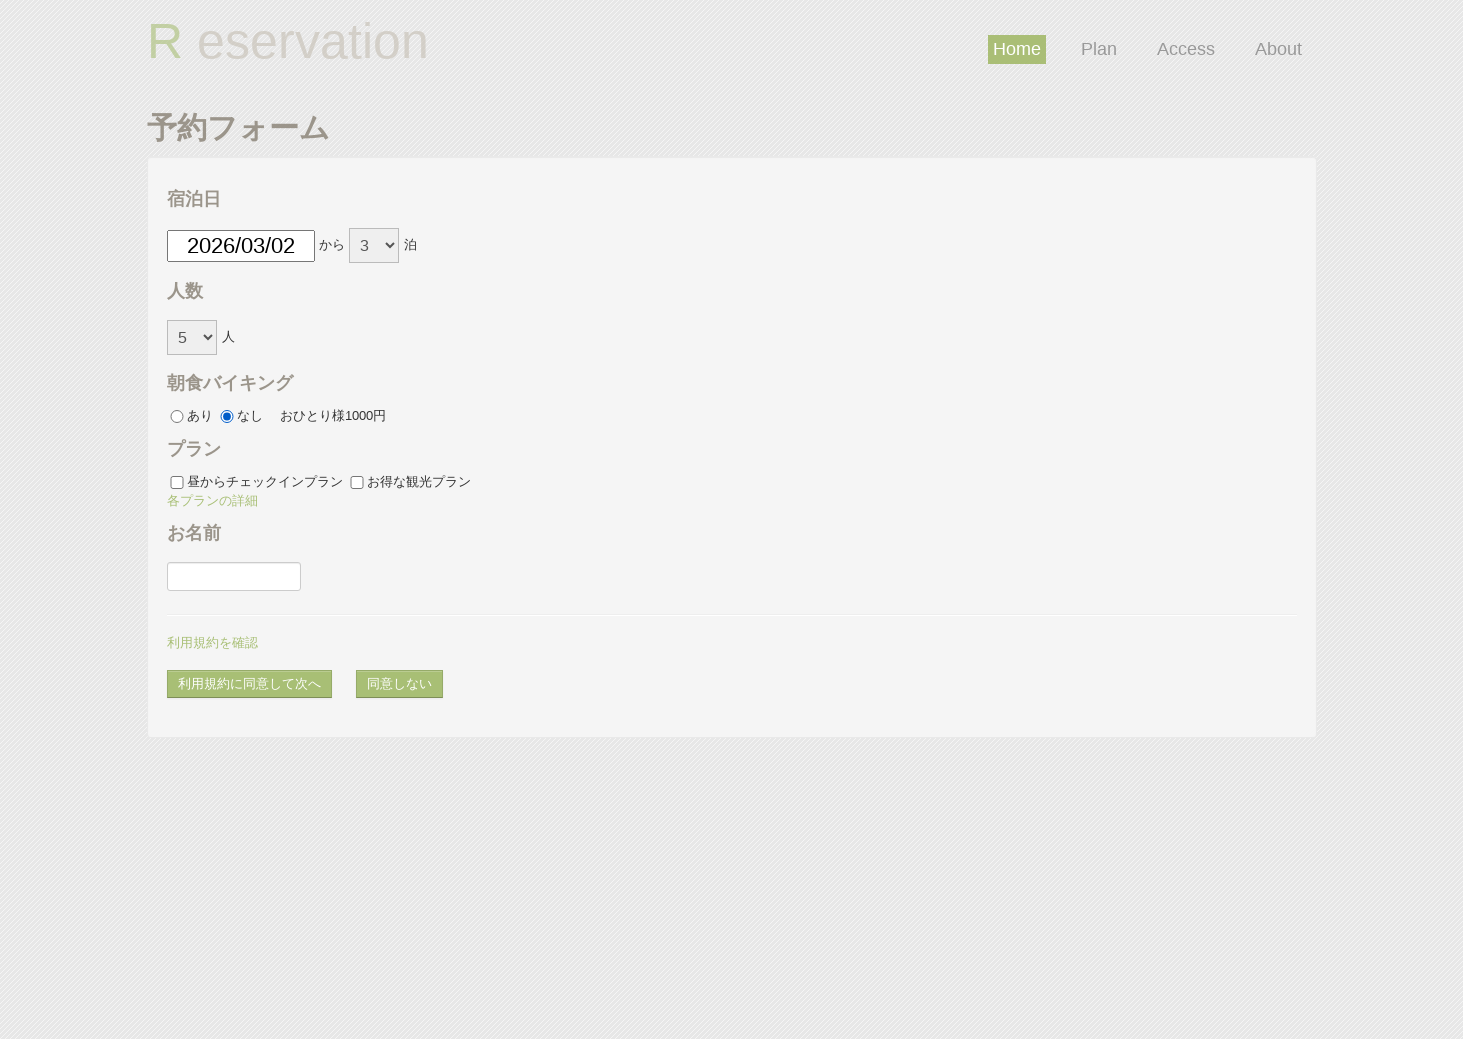

Selected plan A at (176, 483) on #plan_a
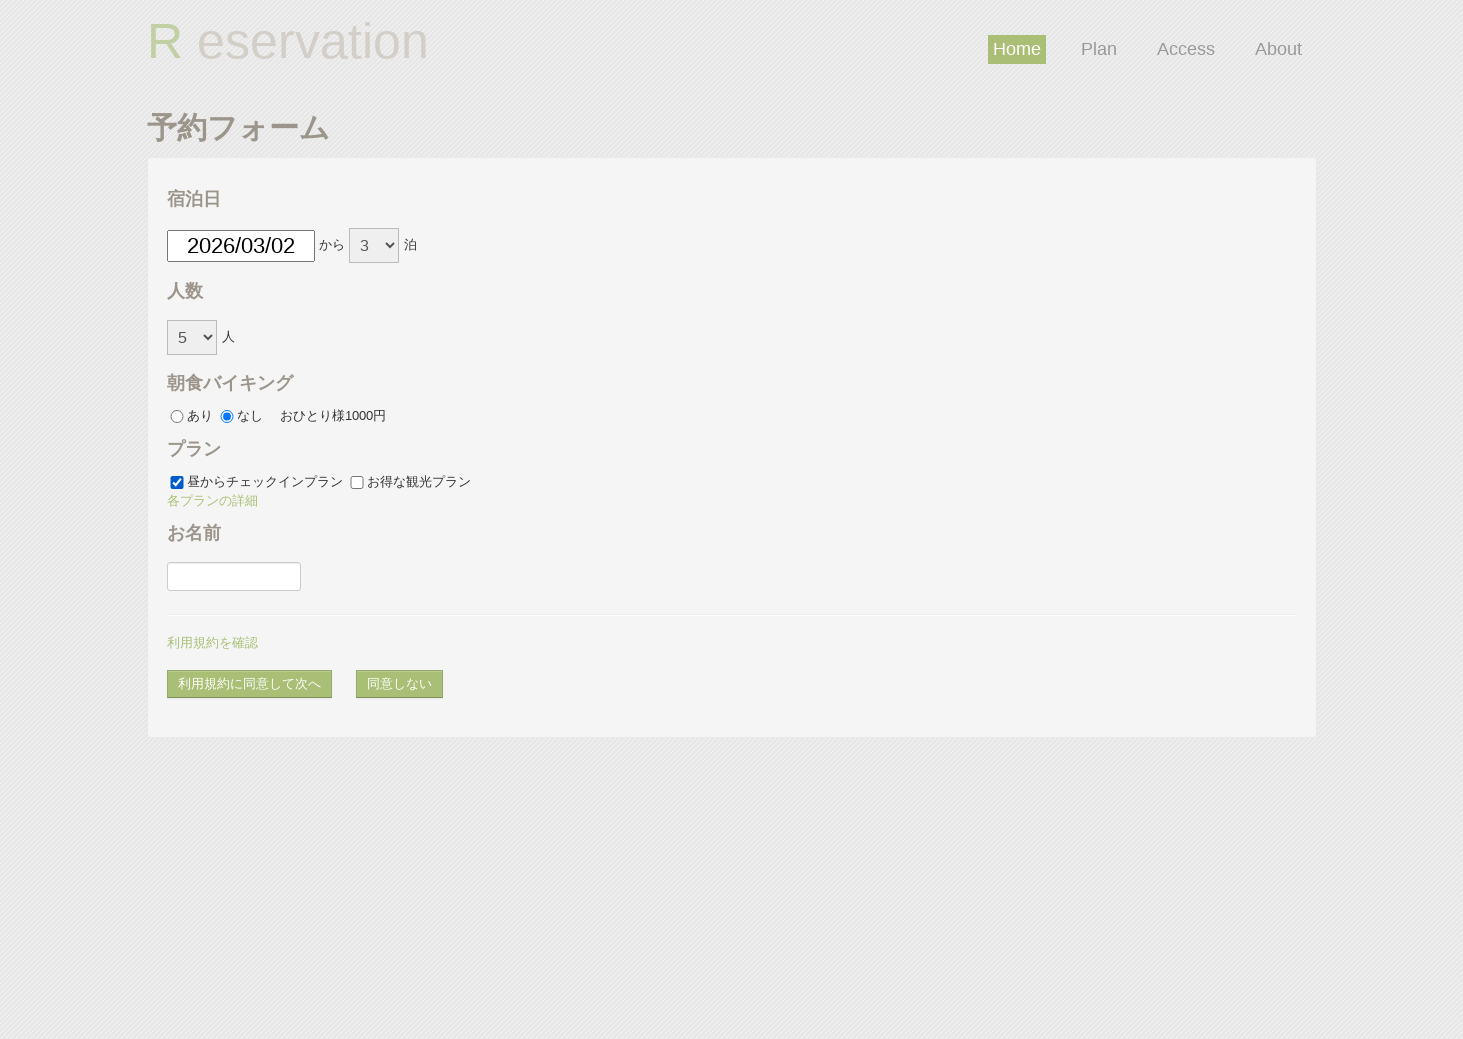

Clicked plan B (first time) at (356, 483) on #plan_b
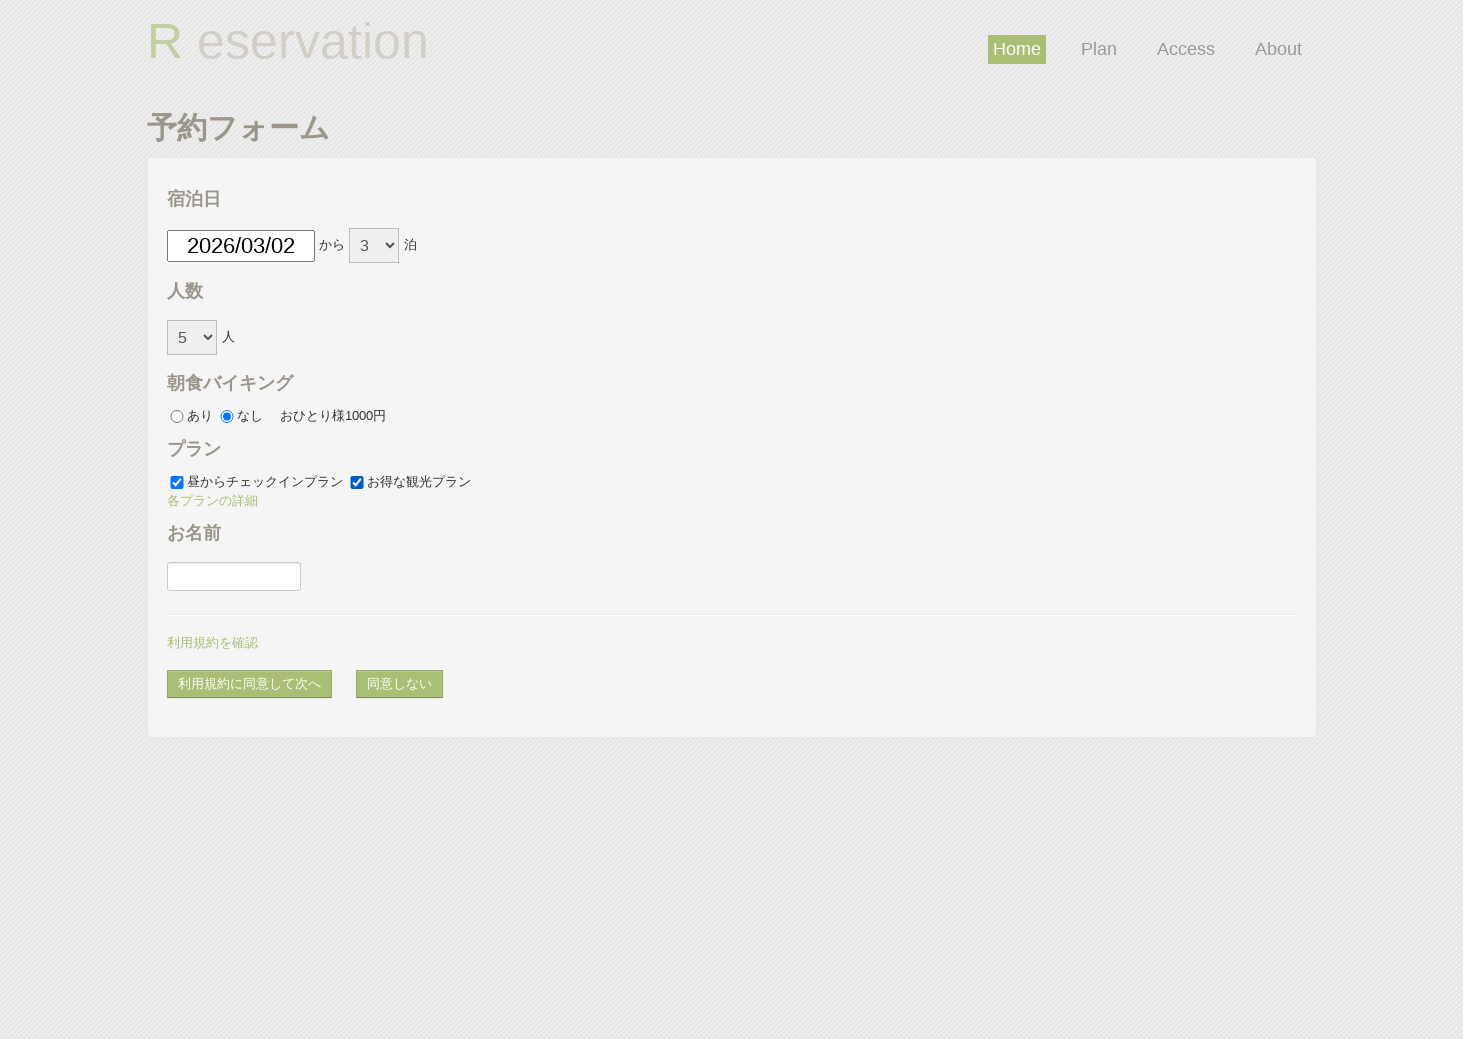

Clicked plan B (second time) at (356, 483) on #plan_b
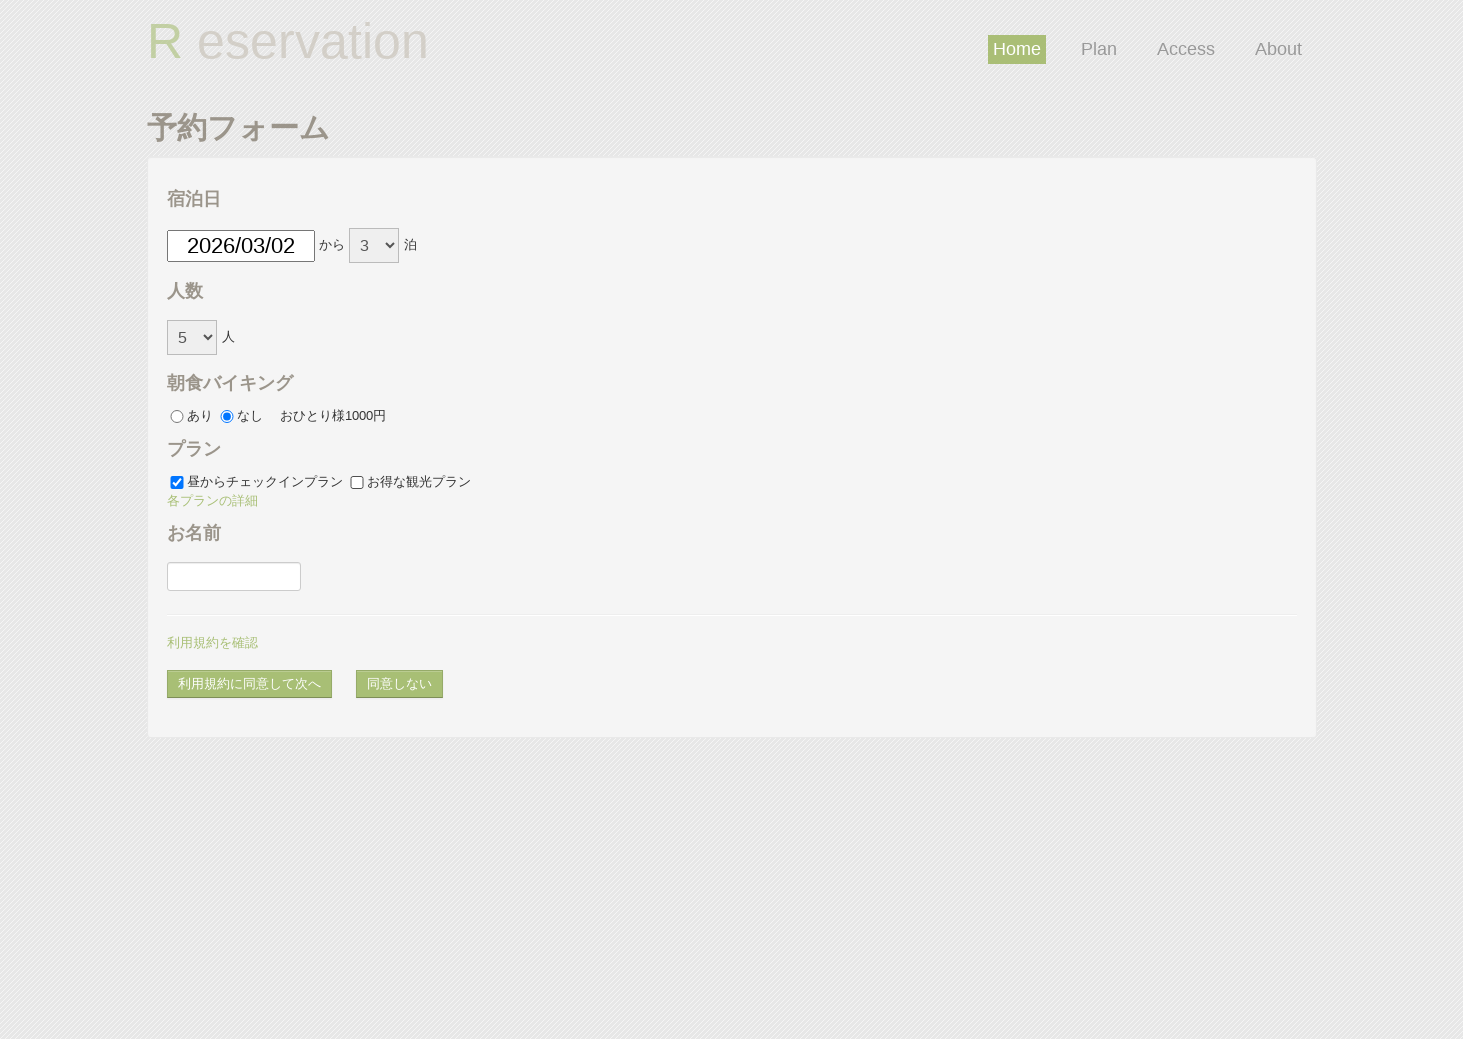

Clicked plan details link at (212, 501) on text=各プランの詳細
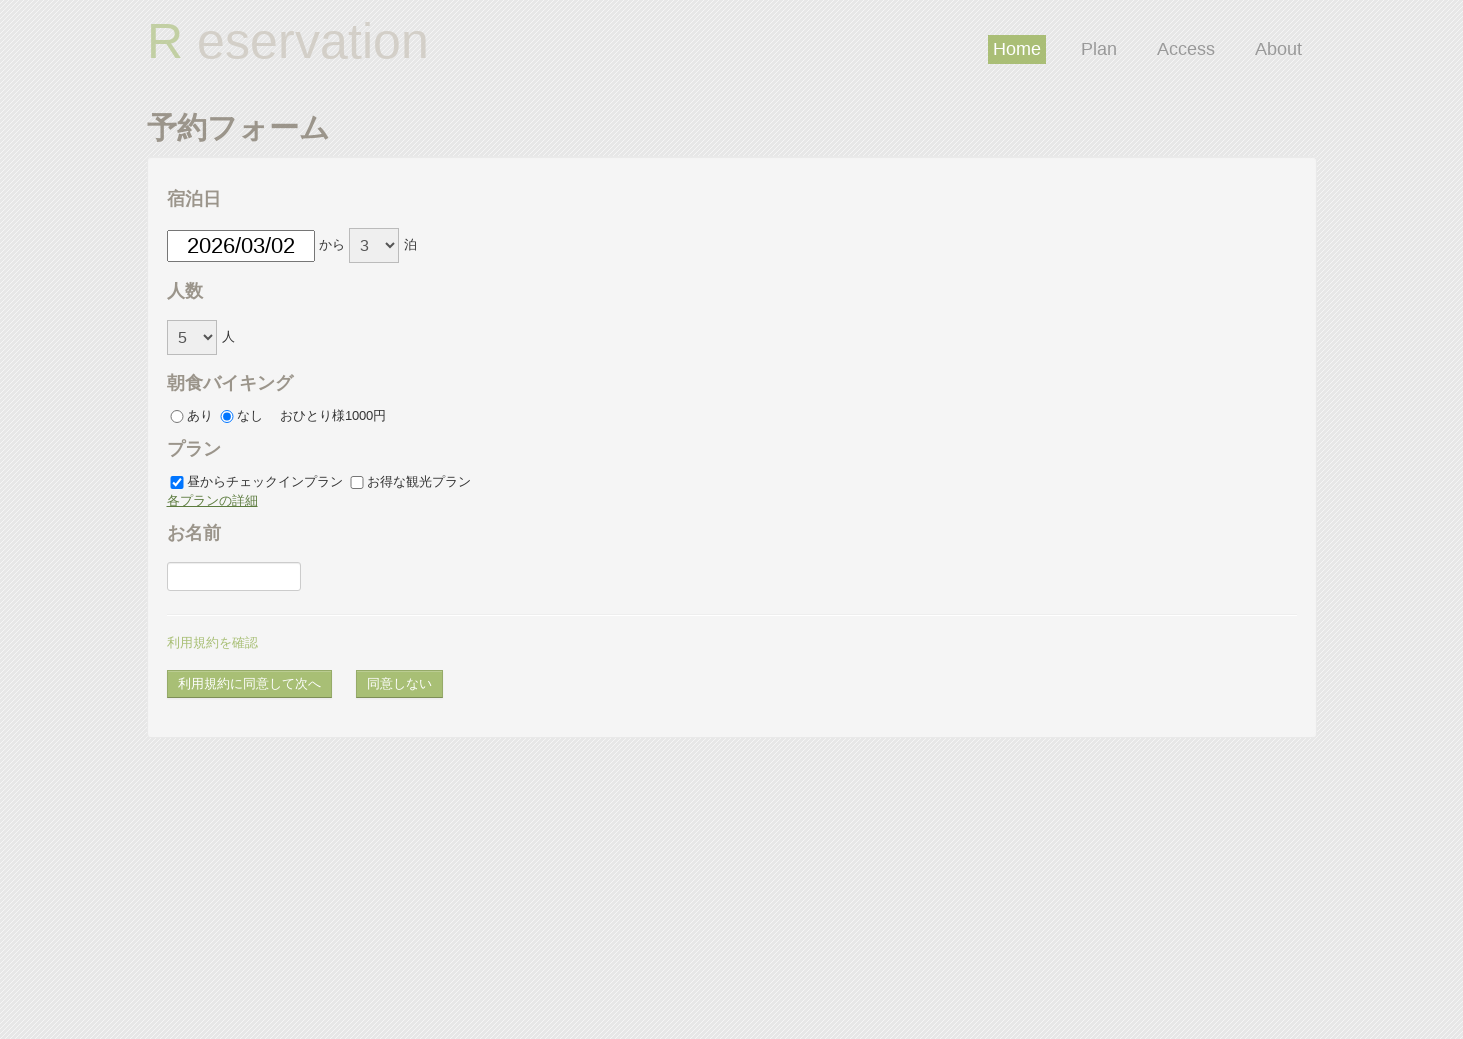

Set up dialog handler to accept alerts
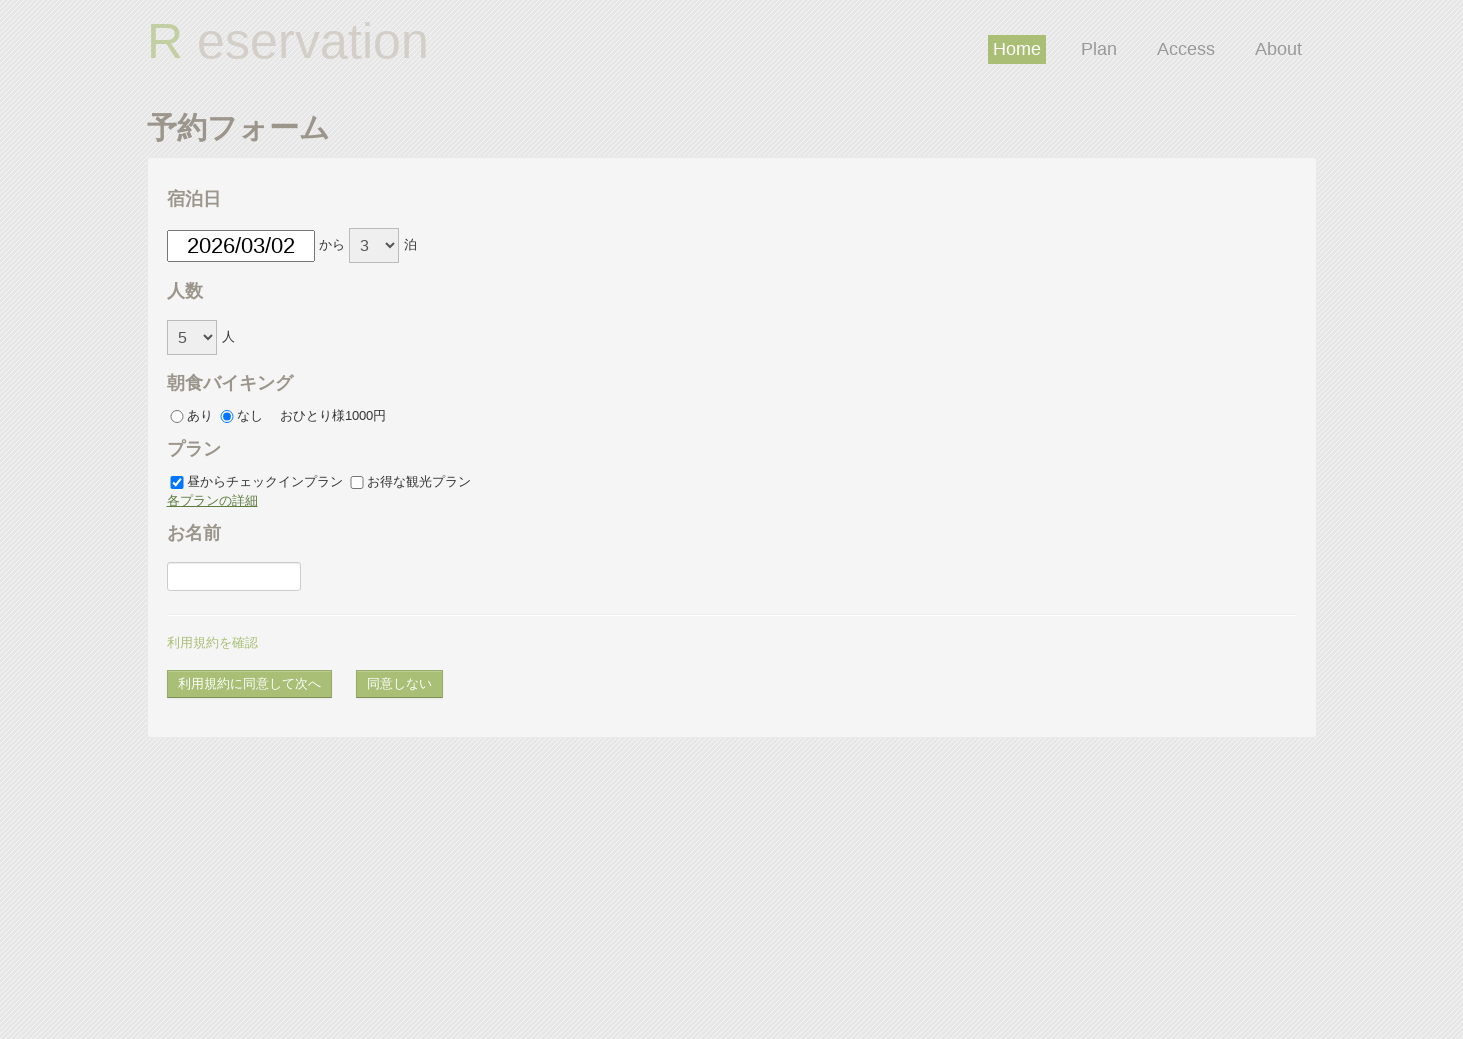

Clicked guest name field at (234, 577) on #guestname
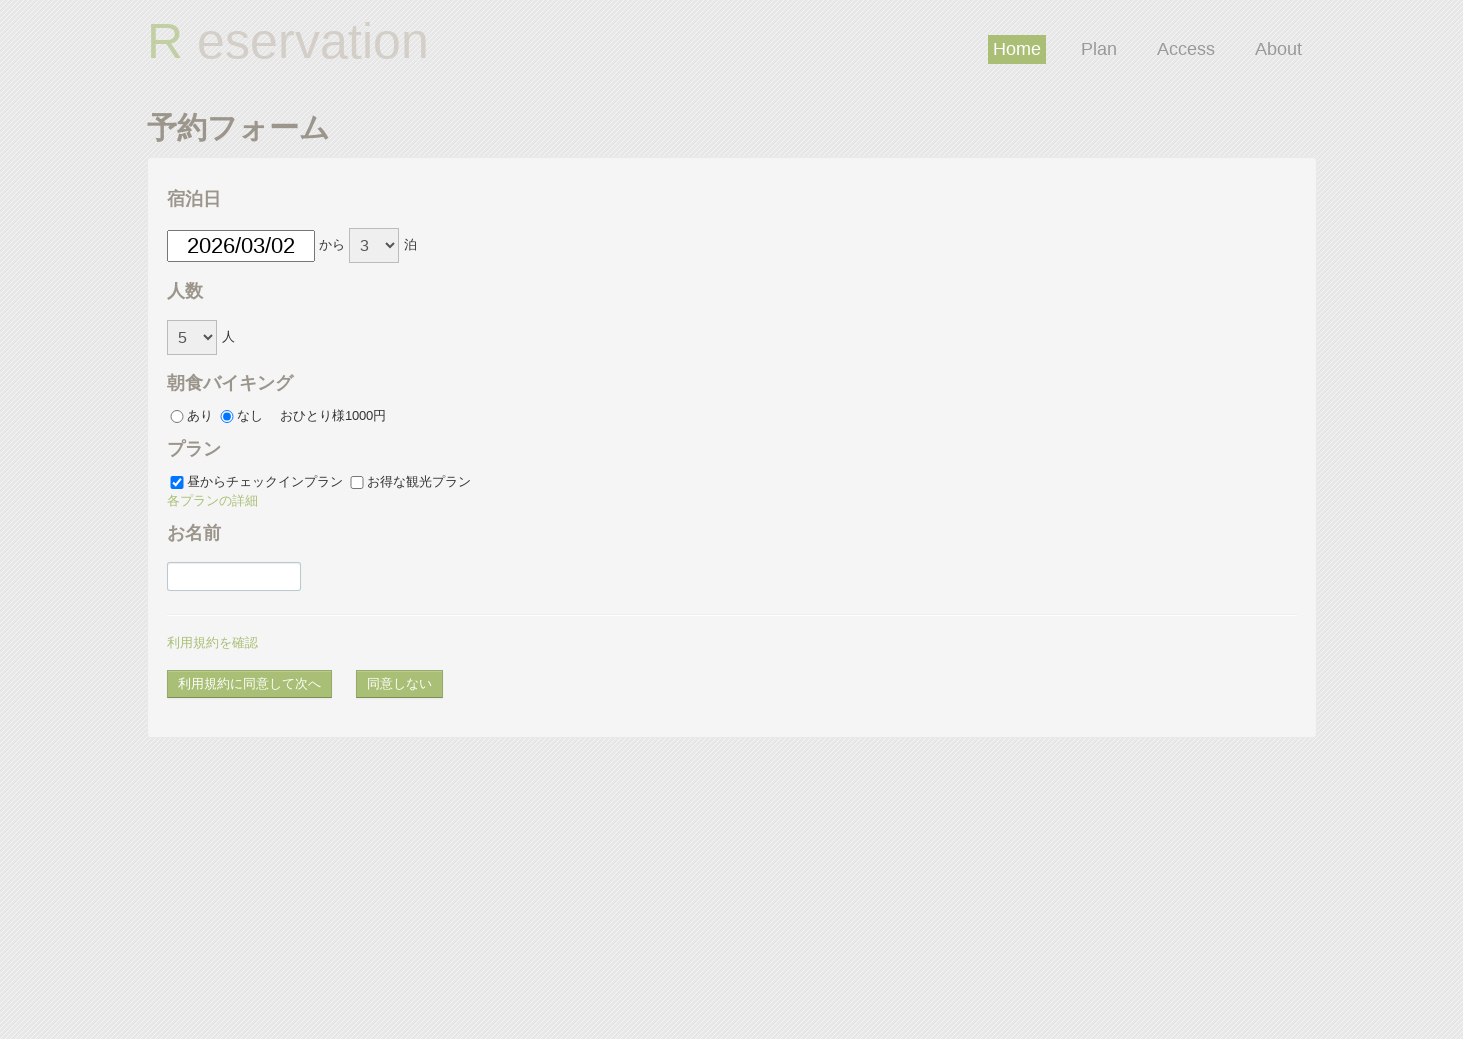

Entered guest name 'czfd' on #guestname
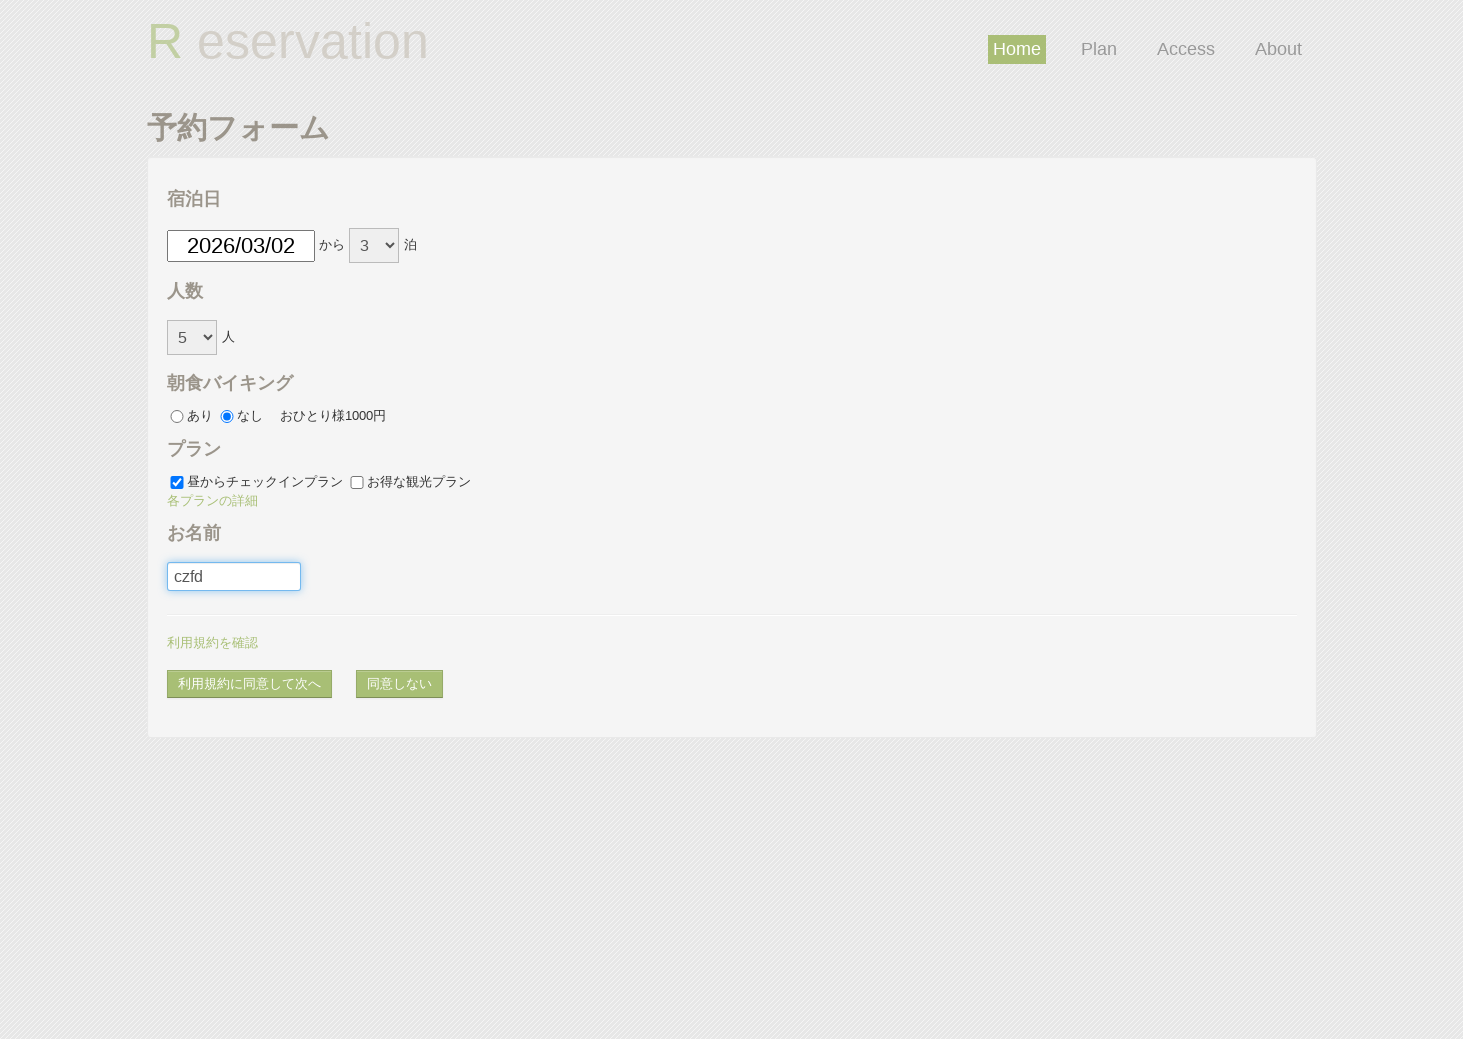

Clicked disagree button at (399, 684) on #disagree
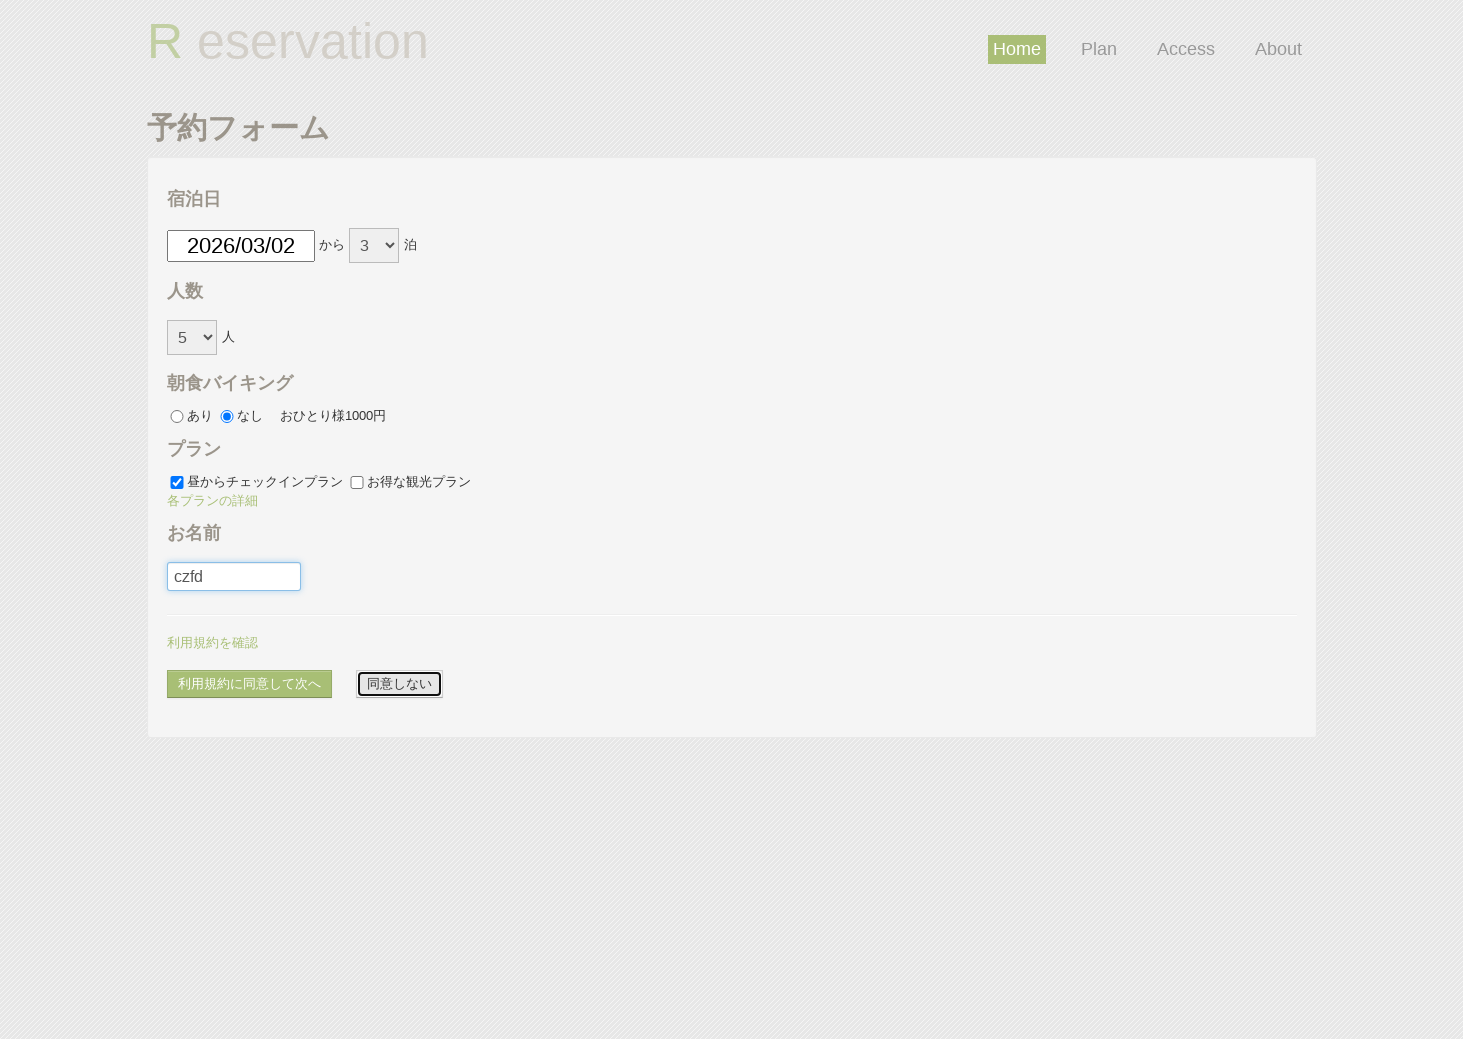

Clicked agree and go to next page button at (249, 684) on #agree_and_goto_next
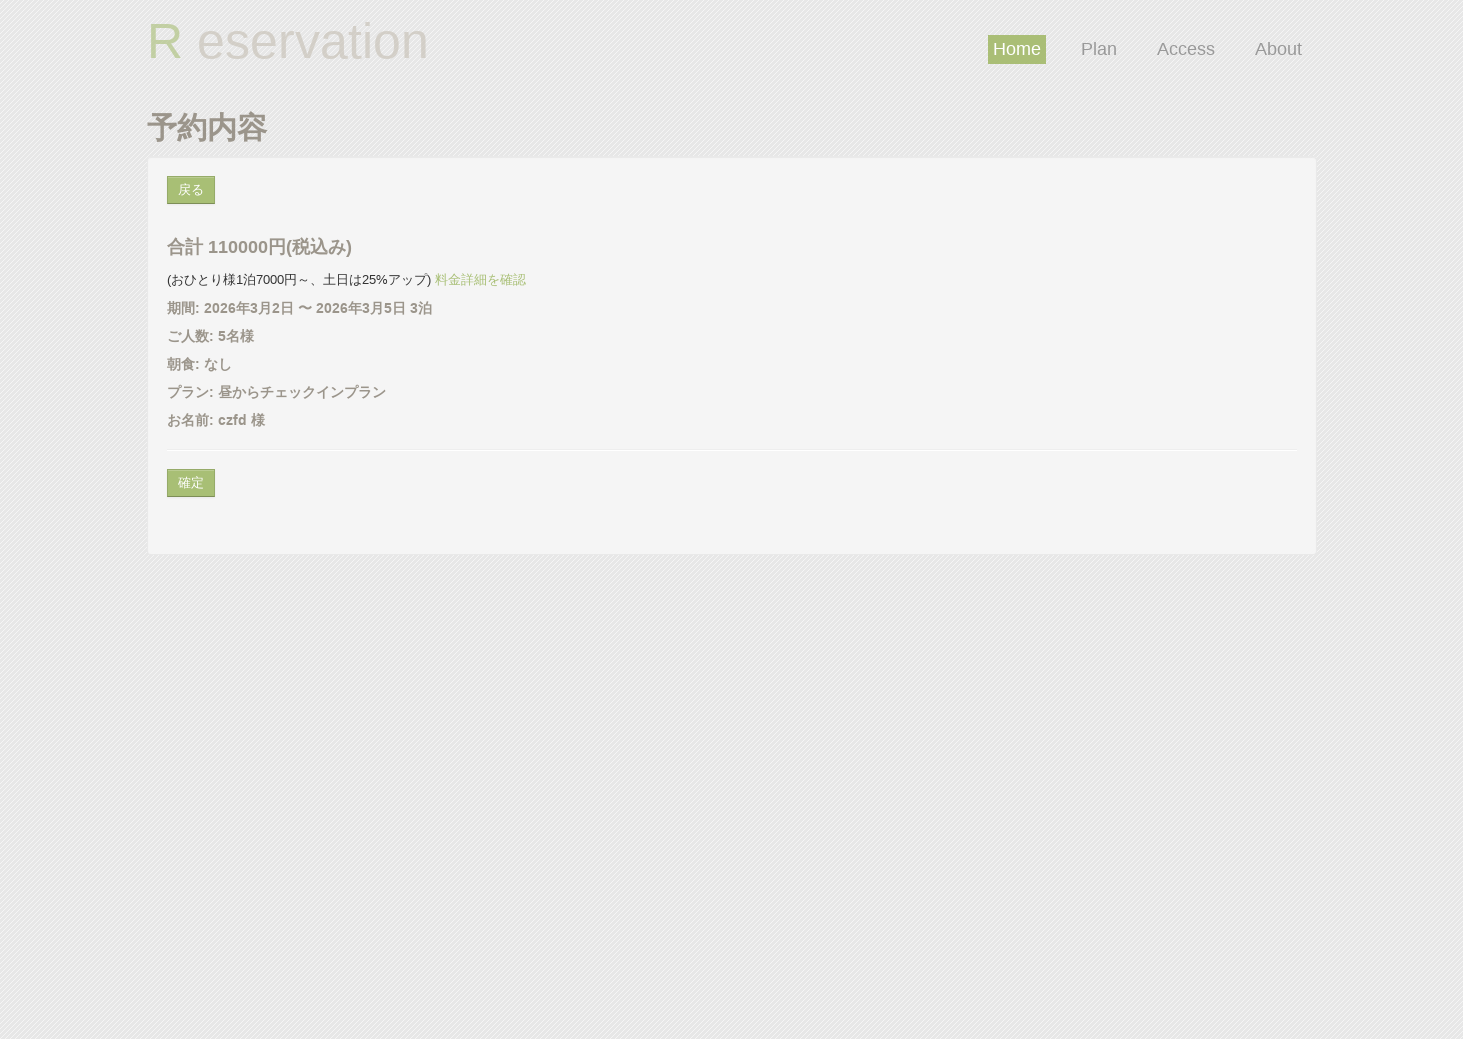

Clicked return to index button at (190, 190) on #returnto_index
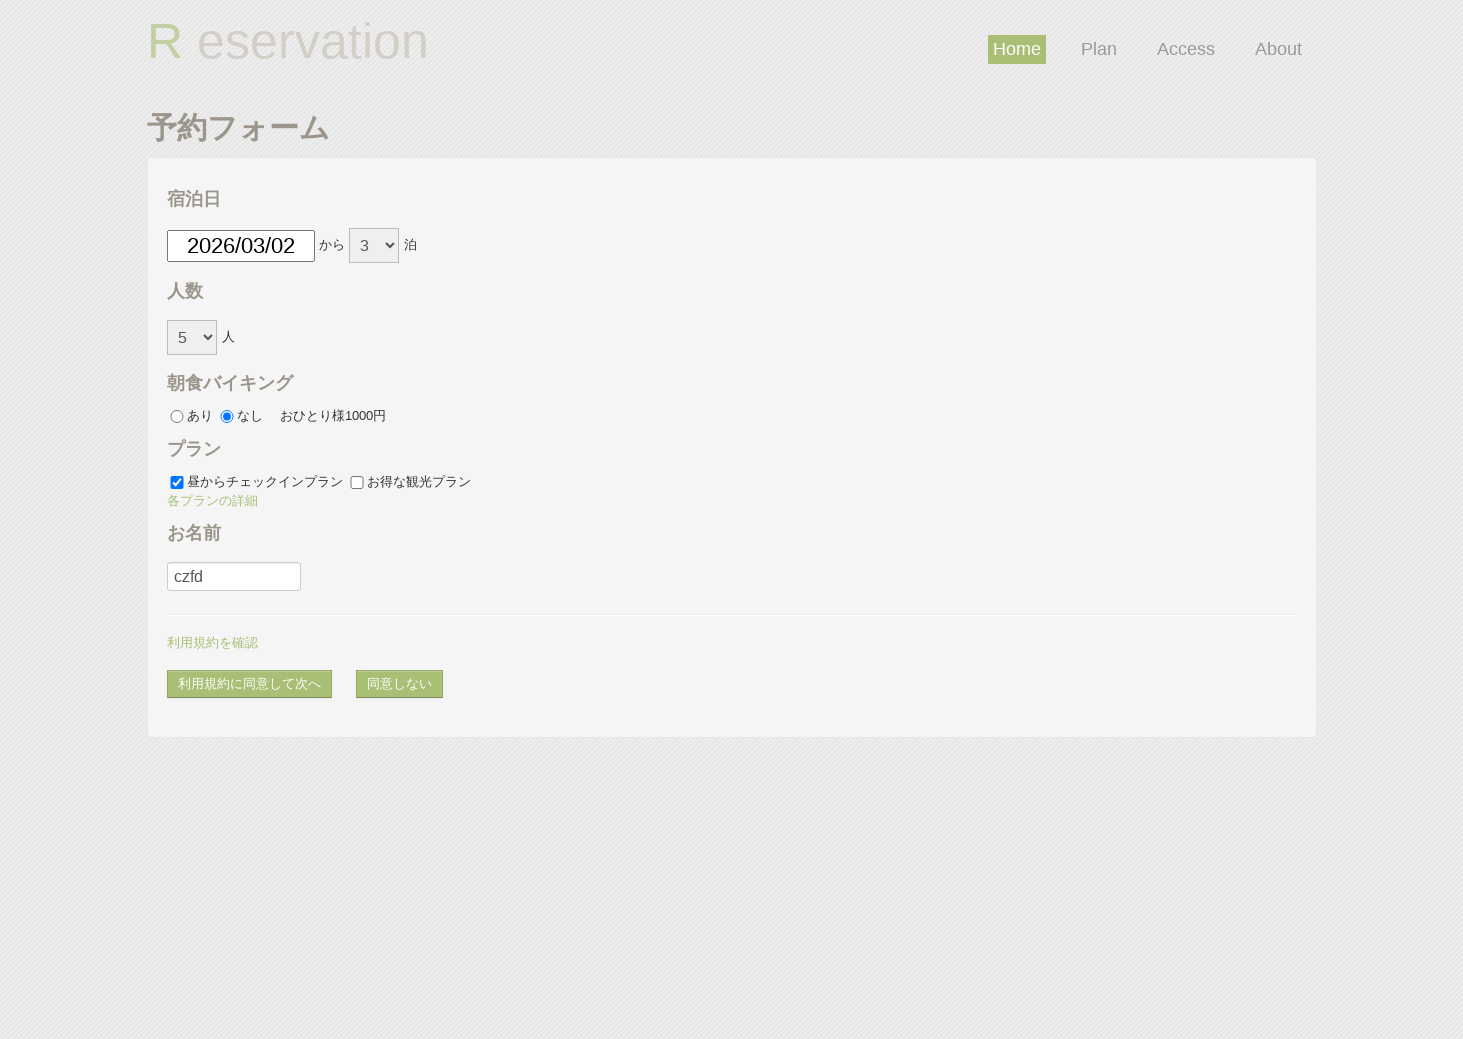

Clicked date picker again to open calendar at (240, 246) on #datePick
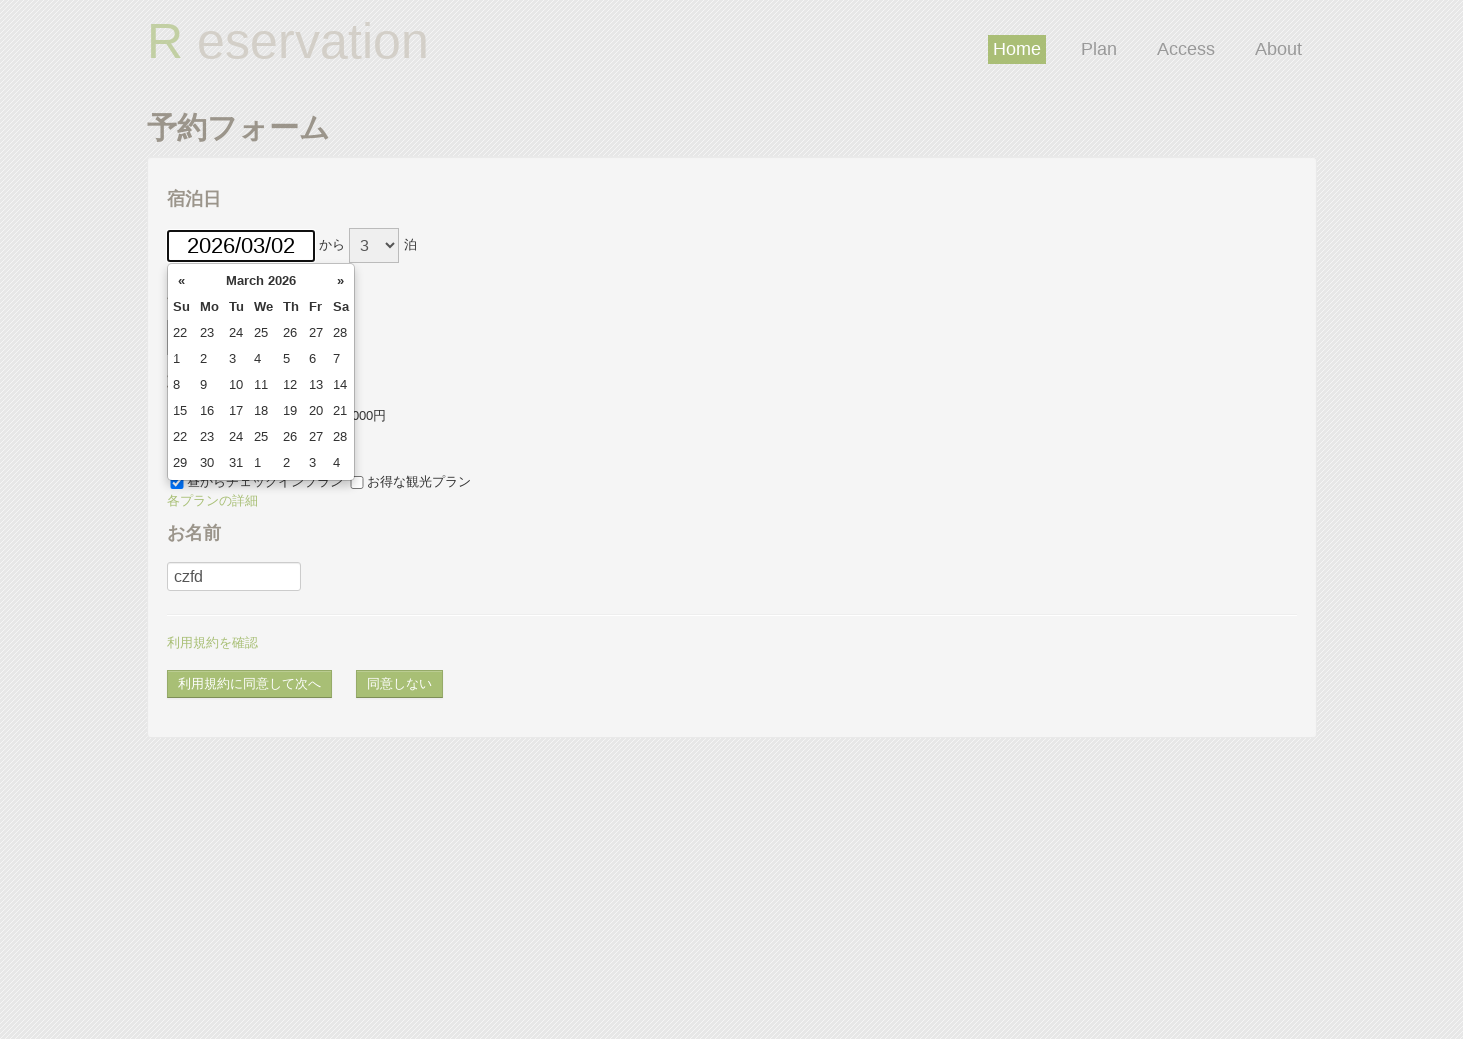

Selected another date from the calendar at (290, 436) on tr:nth-child(5) > .day:nth-child(5)
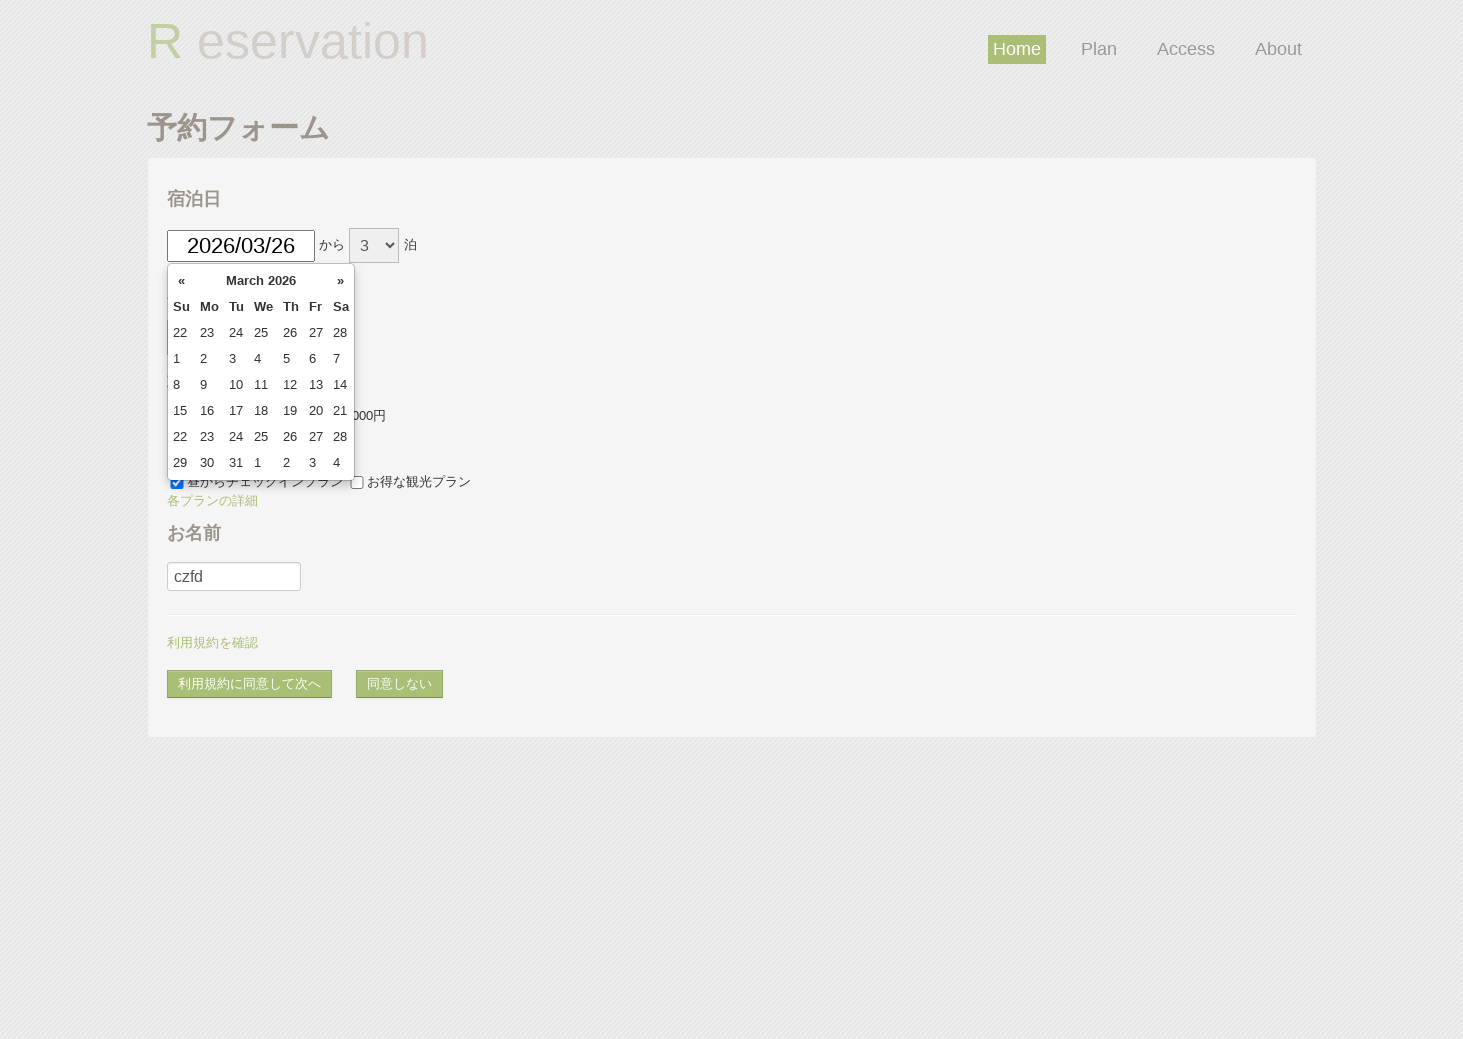

Clicked on header section at (732, 384) on h3:nth-child(9)
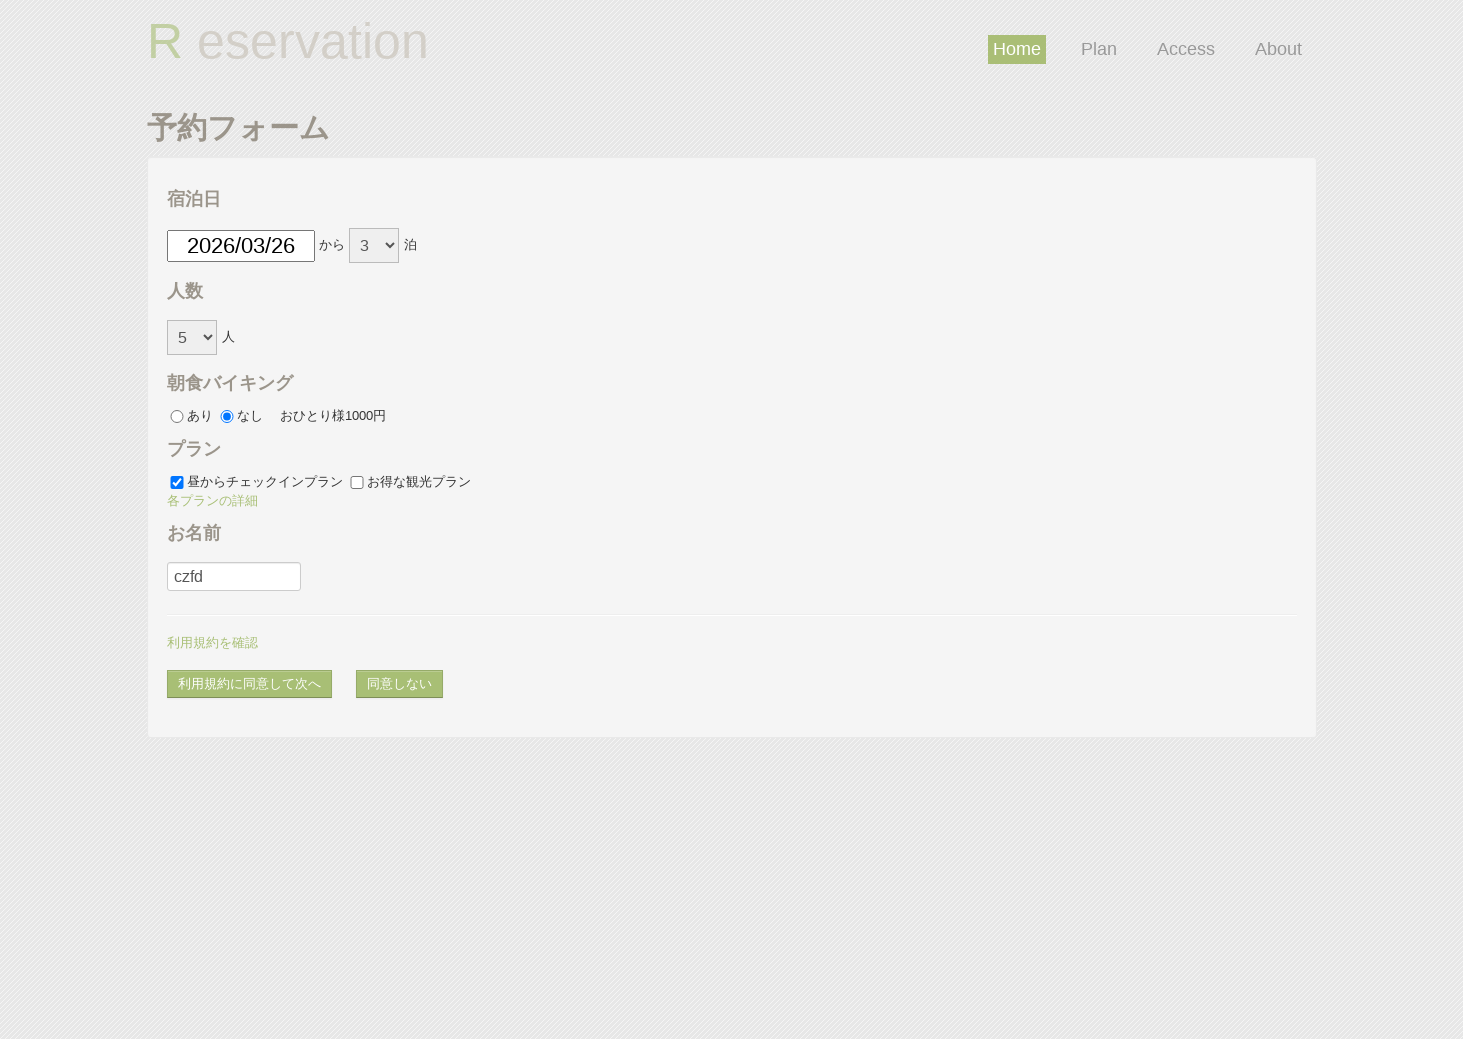

Clicked agree and go to next button at (249, 684) on #agree_and_goto_next
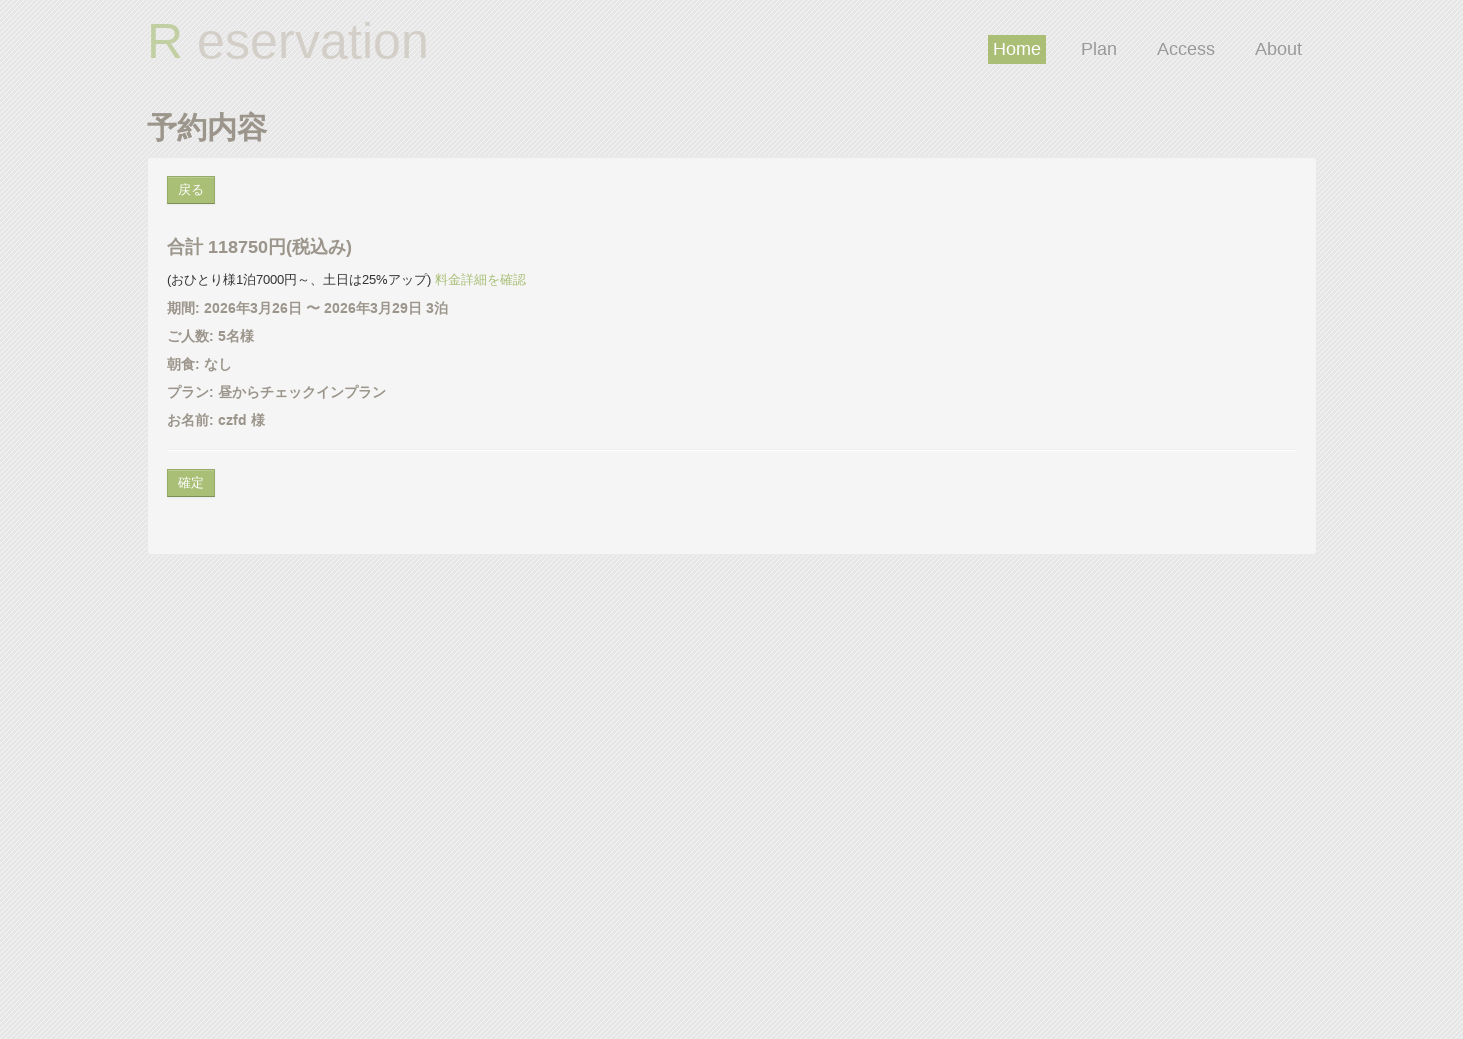

Clicked commit button to complete reservation at (190, 483) on #commit
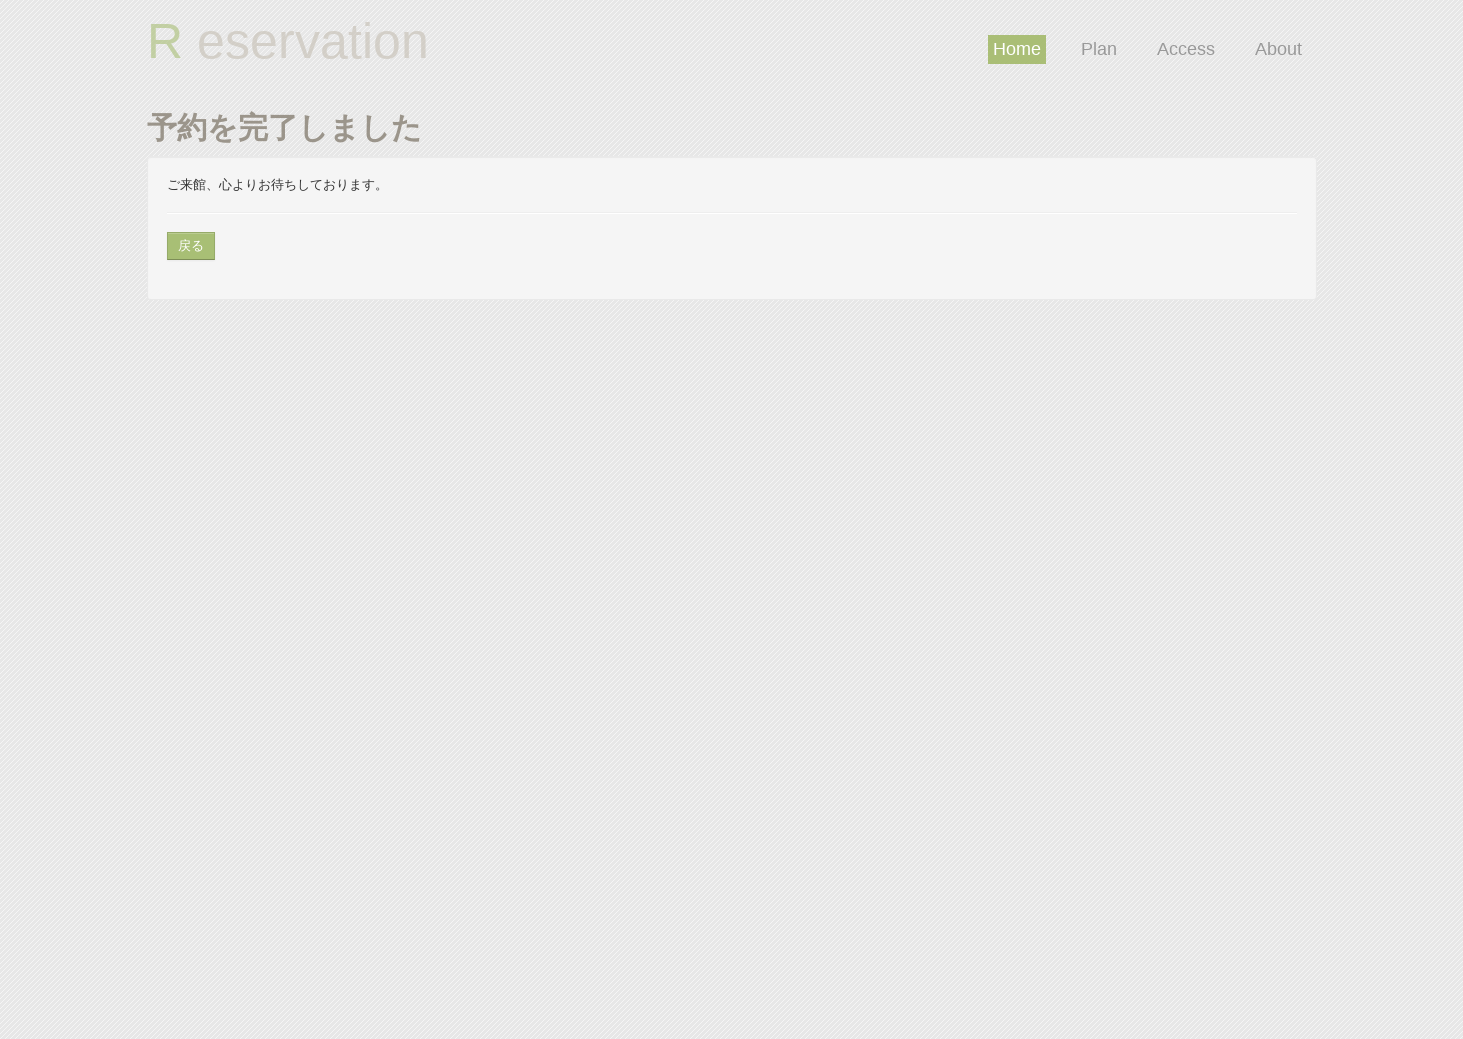

Clicked return to check info button at (190, 246) on #returnto_checkInfo
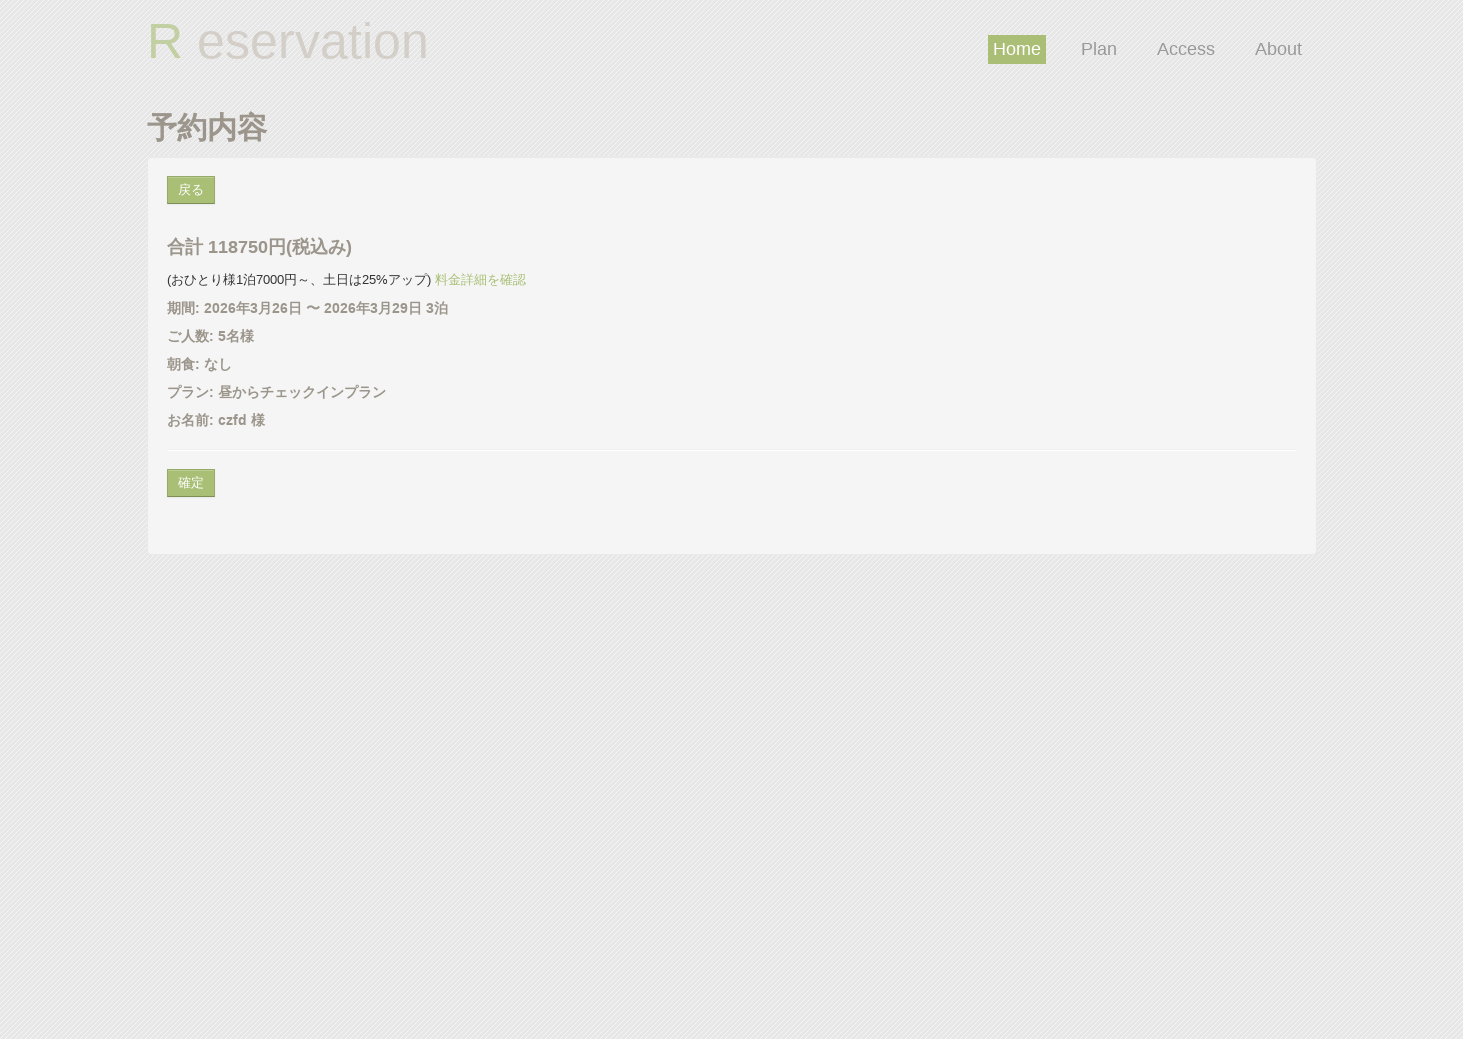

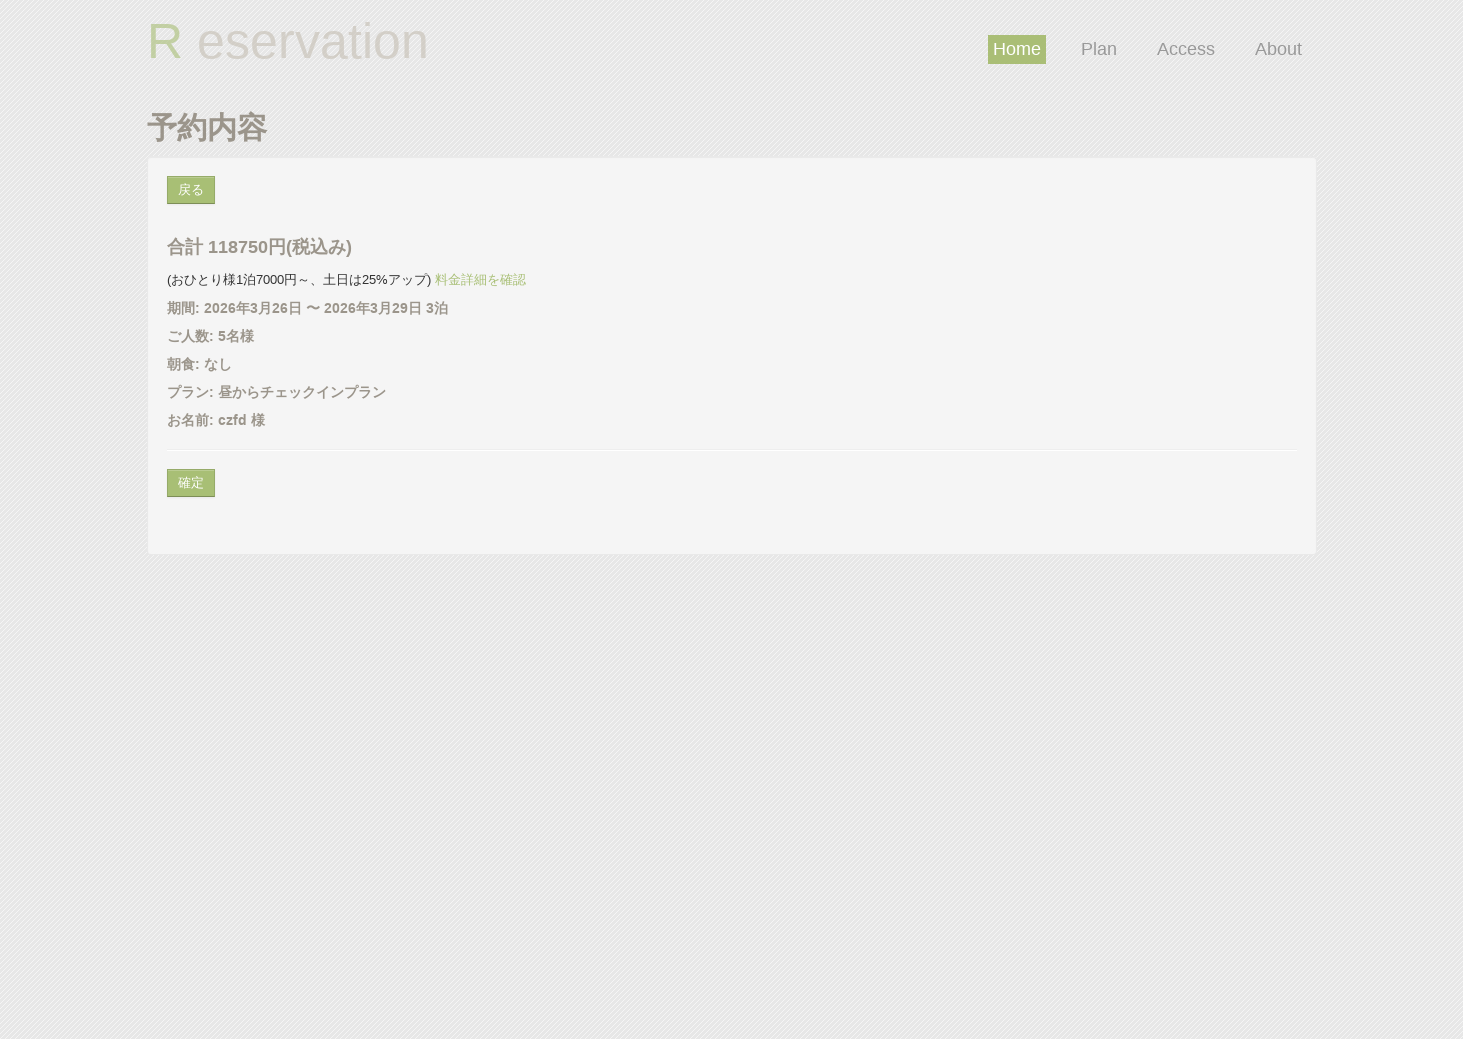